Plays the 1 to 50 game by clicking numbered buttons in sequential order from 1 to 50

Starting URL: http://zzzscore.com/1to50

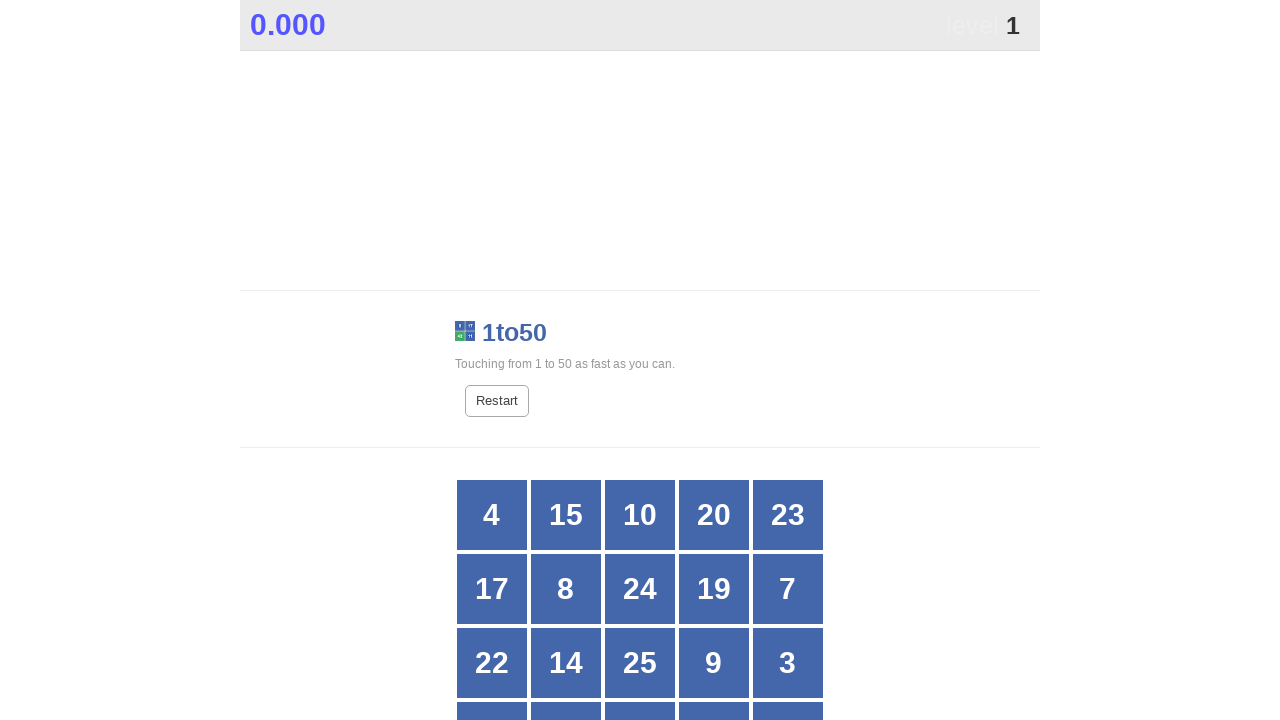

Waited for game grid to load
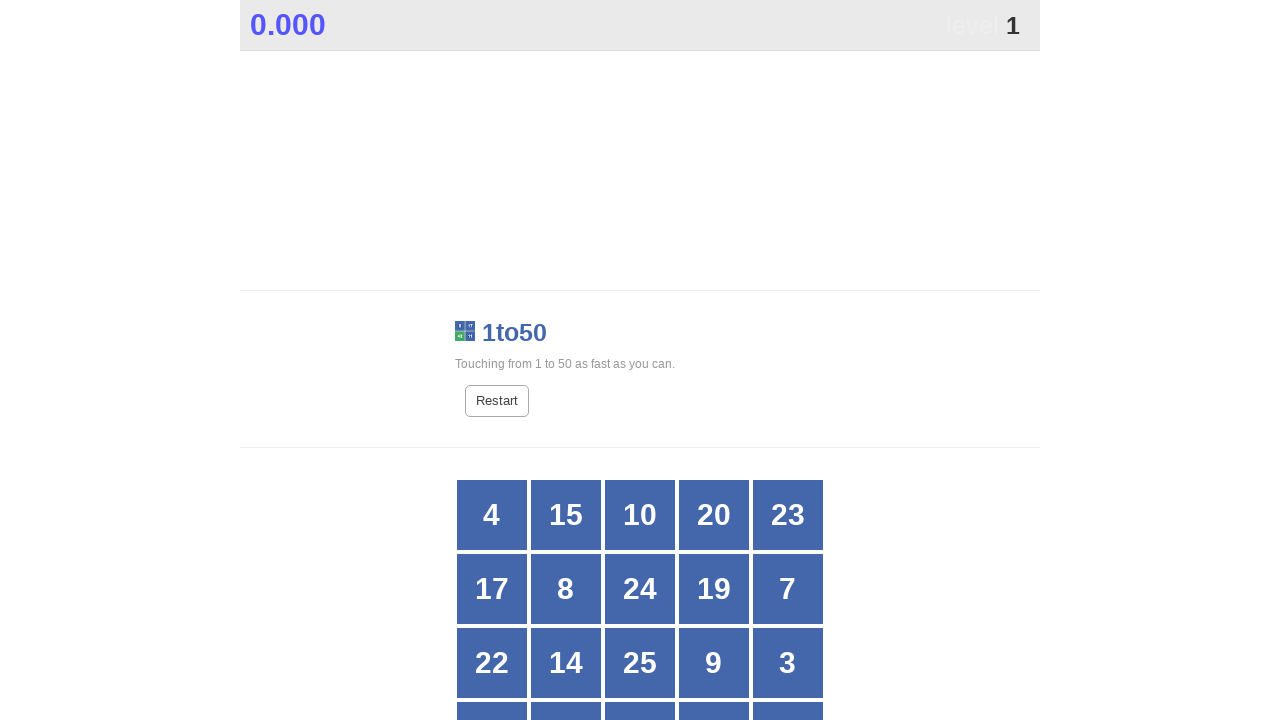

Clicked button number 1 at (788, 685) on #grid div >> nth=19
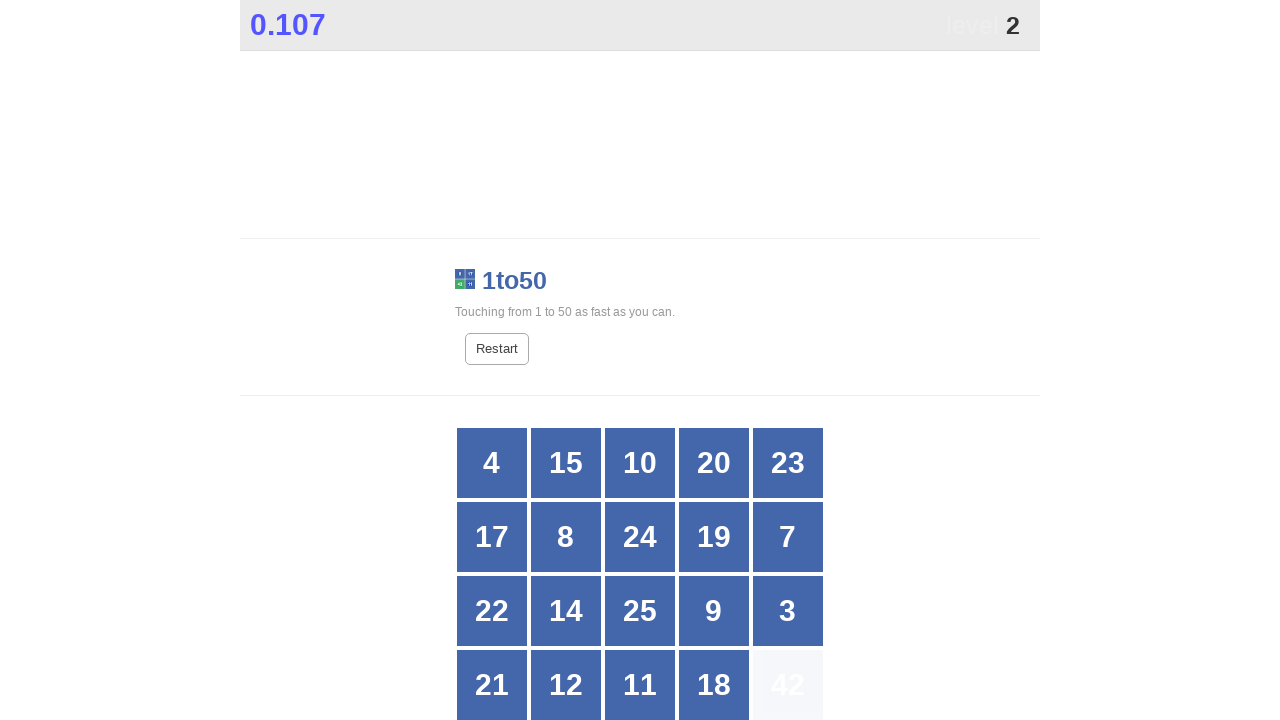

Clicked button number 2 at (492, 361) on #grid div >> nth=20
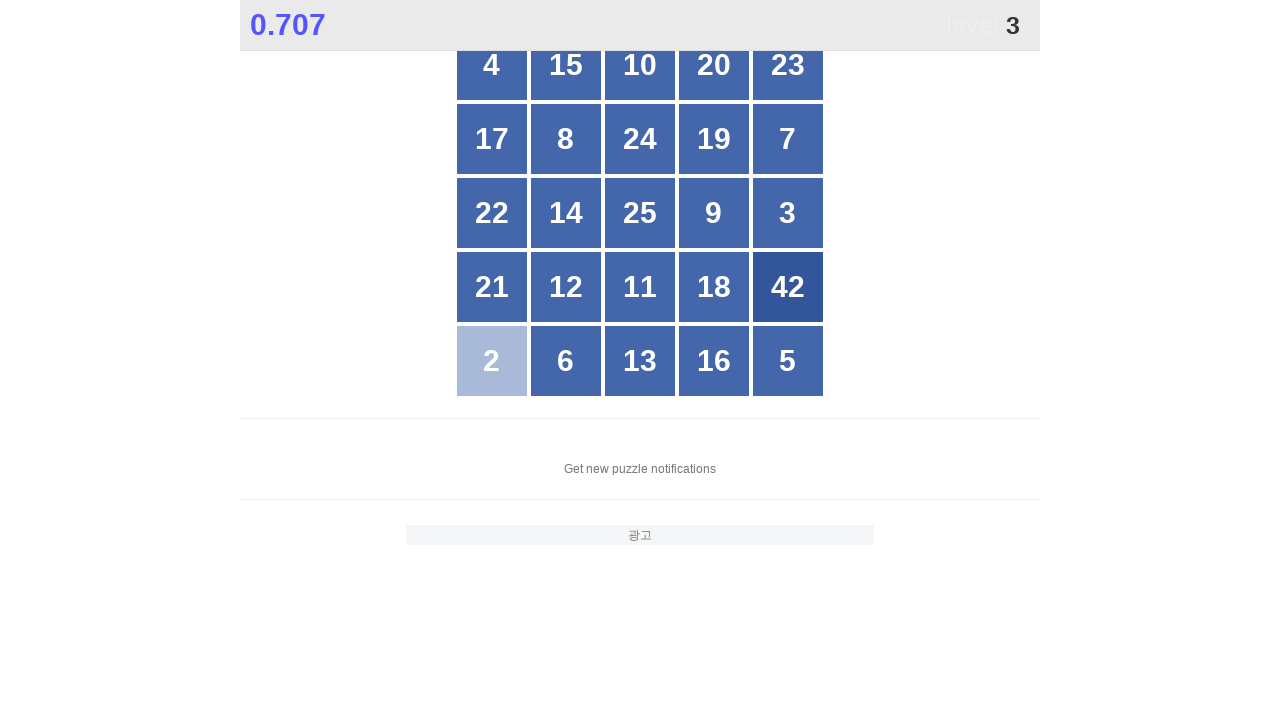

Clicked button number 3 at (788, 213) on #grid div >> nth=14
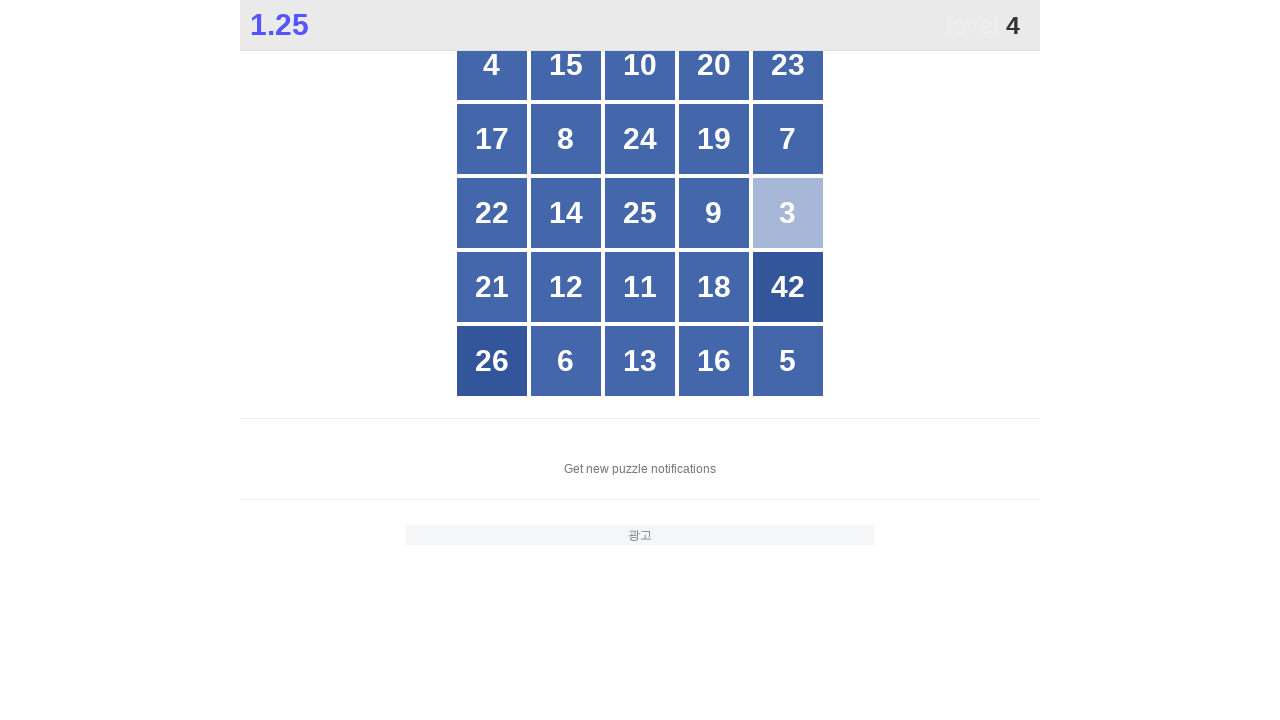

Clicked button number 4 at (492, 65) on #grid div >> nth=0
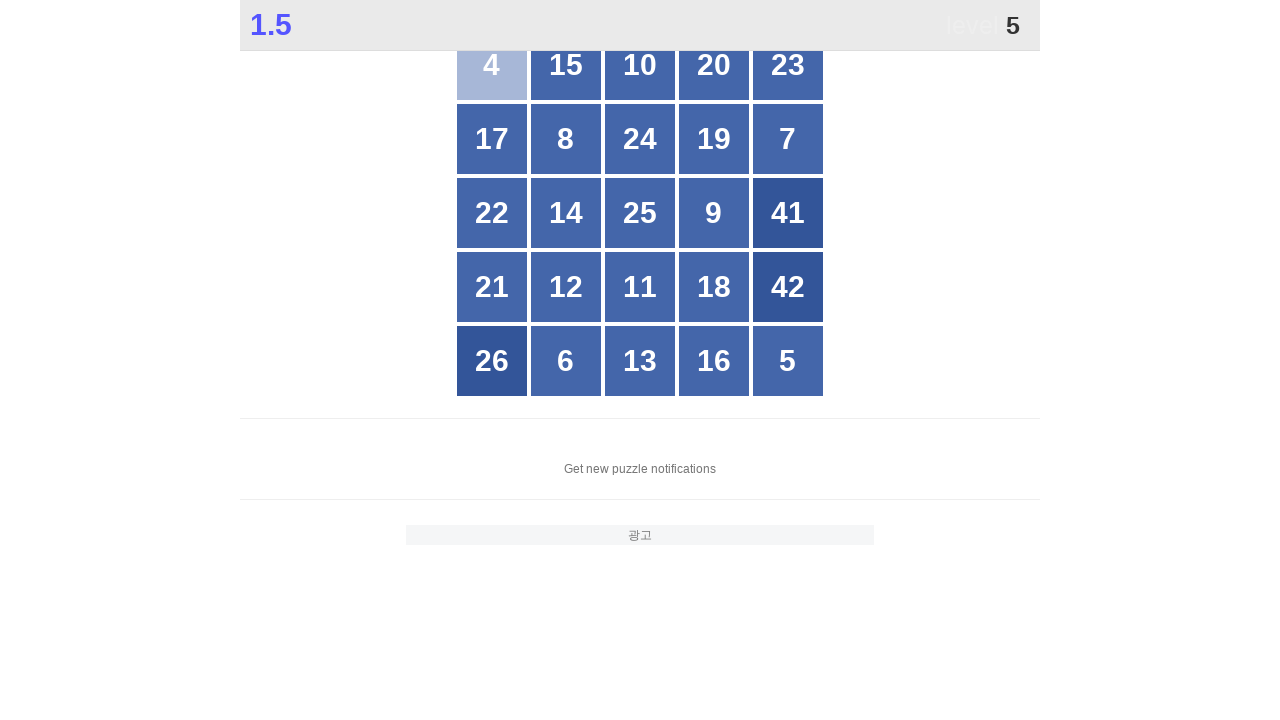

Clicked button number 5 at (788, 361) on #grid div >> nth=24
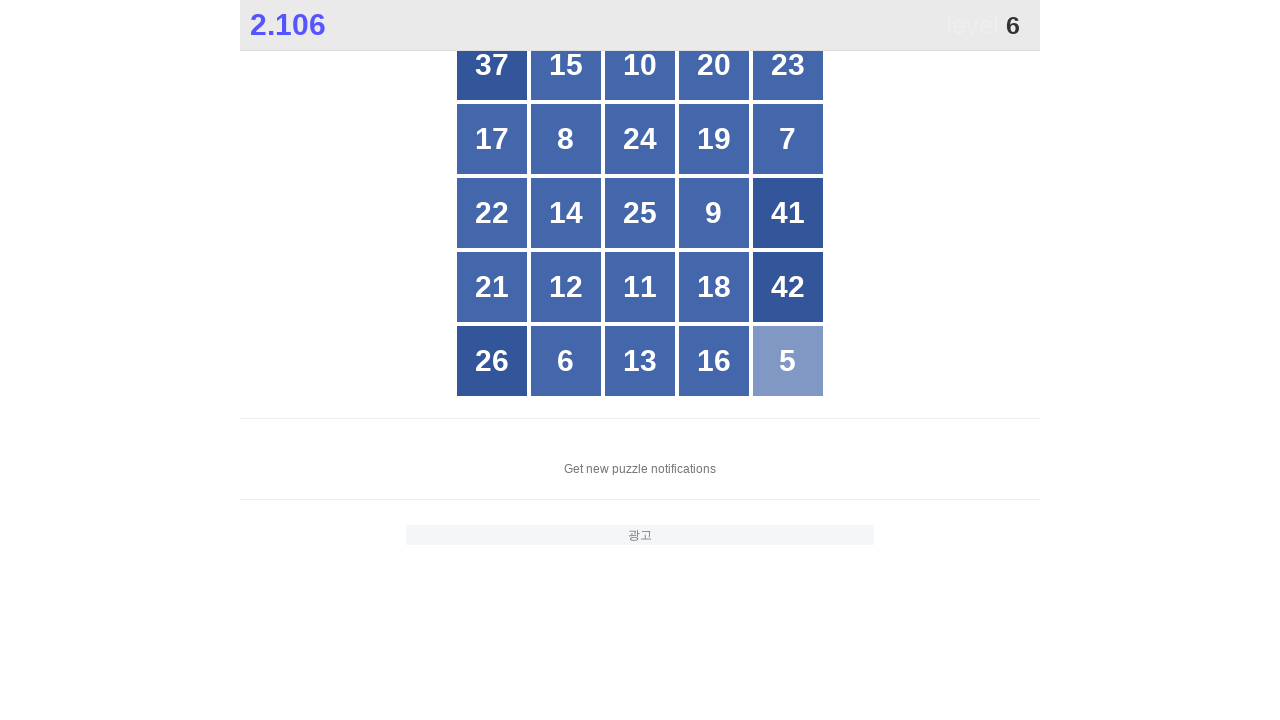

Clicked button number 6 at (566, 361) on #grid div >> nth=21
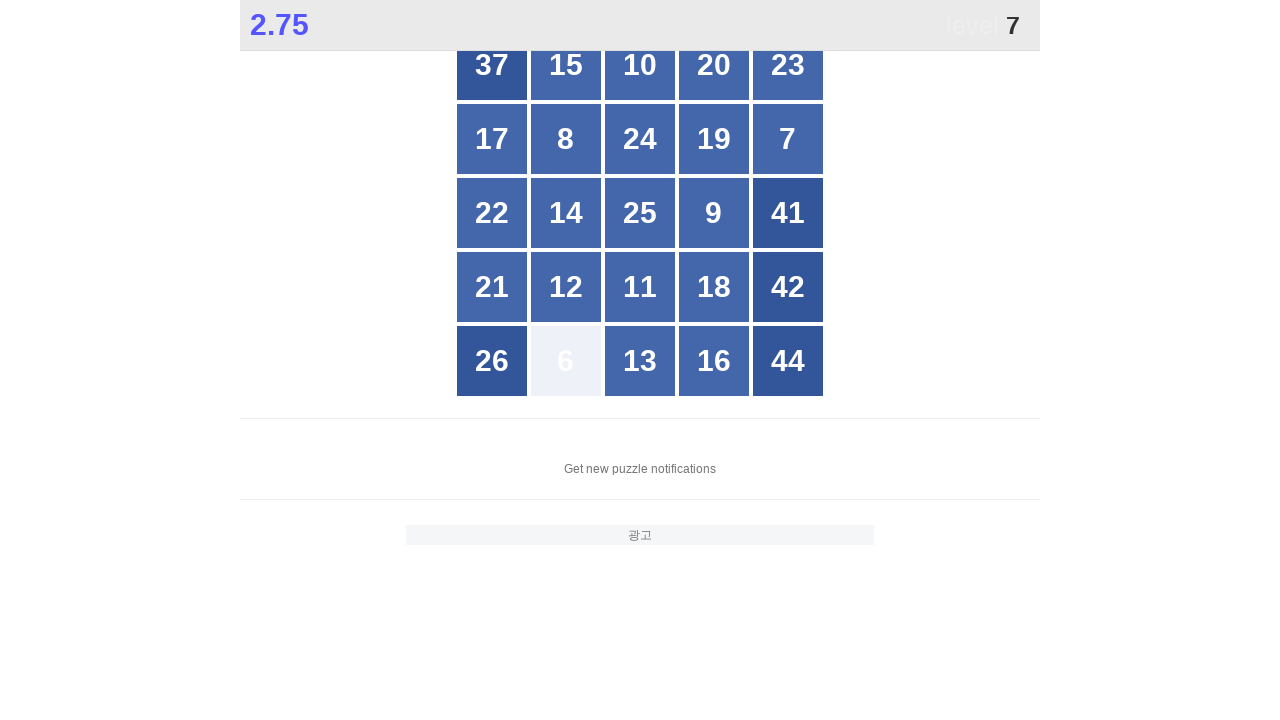

Clicked button number 7 at (788, 139) on #grid div >> nth=9
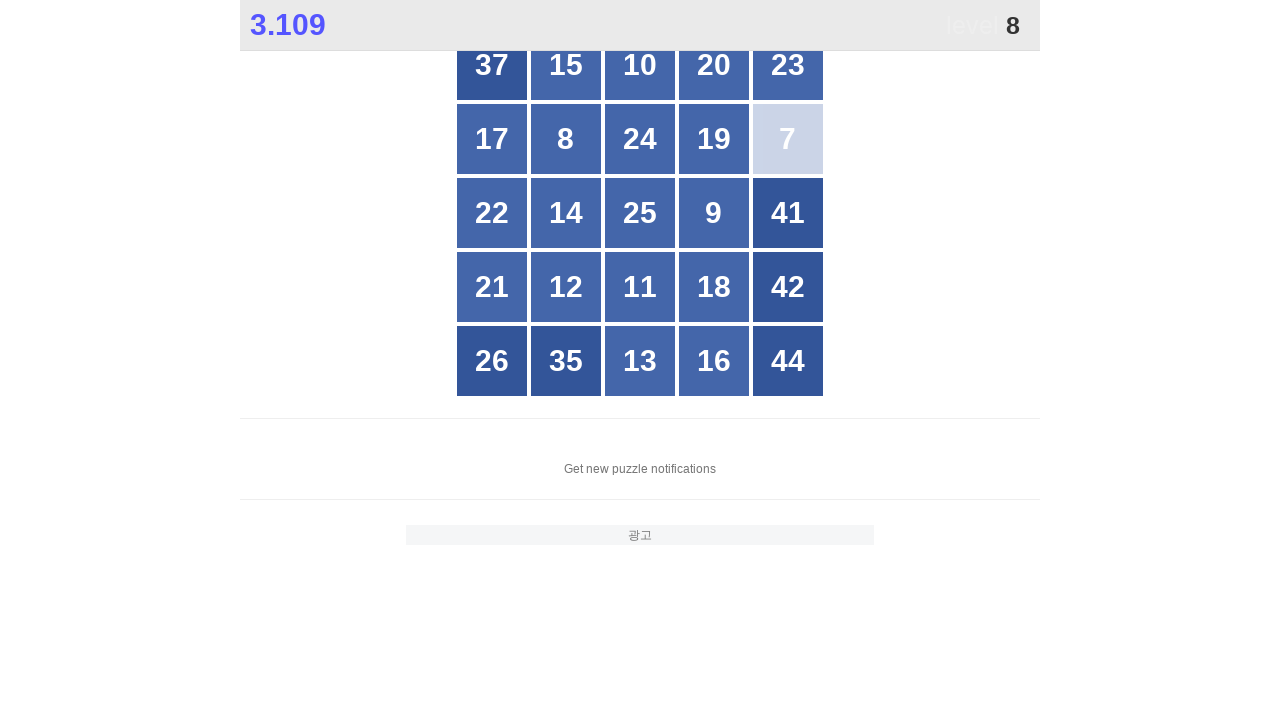

Clicked button number 8 at (566, 139) on #grid div >> nth=6
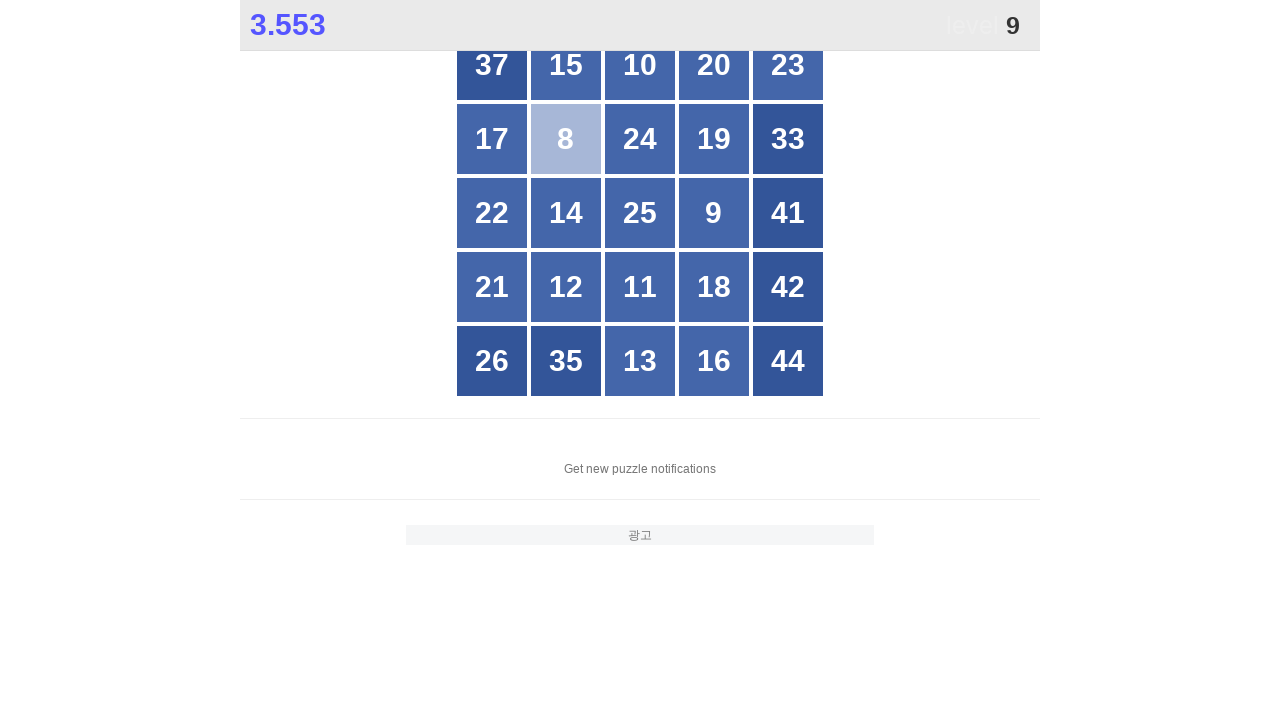

Clicked button number 9 at (714, 213) on #grid div >> nth=13
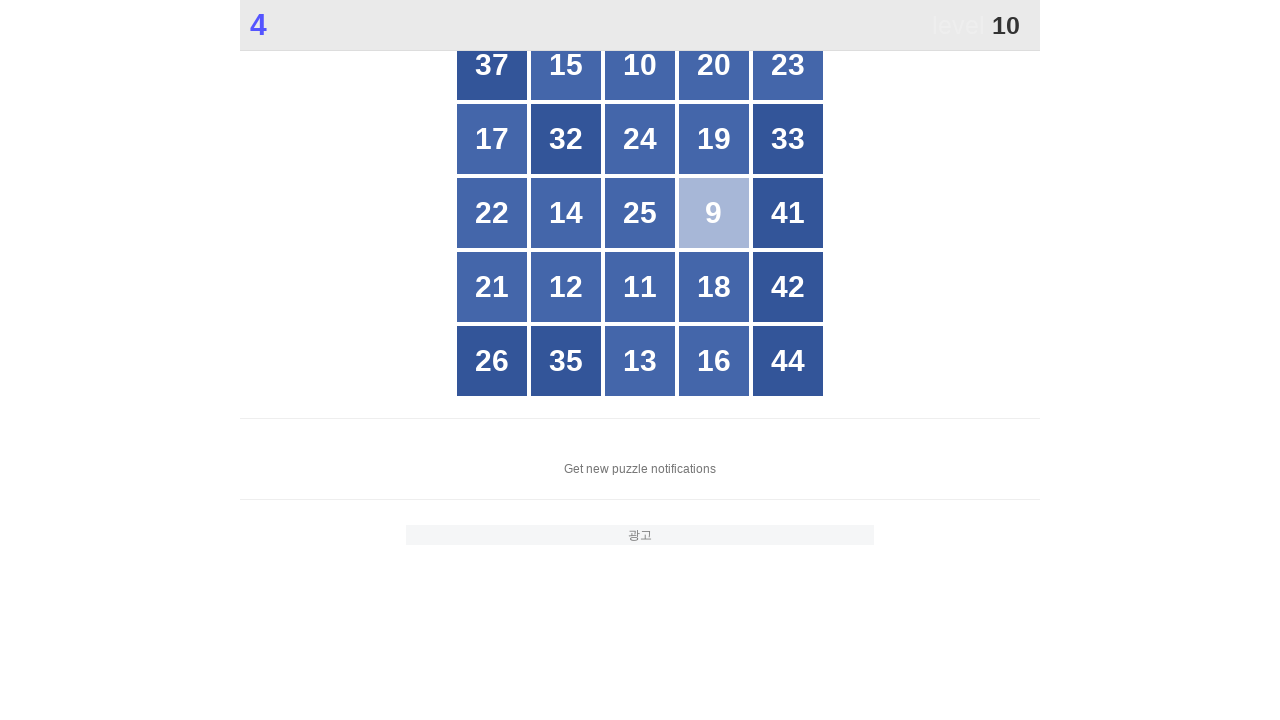

Clicked button number 10 at (640, 65) on #grid div >> nth=2
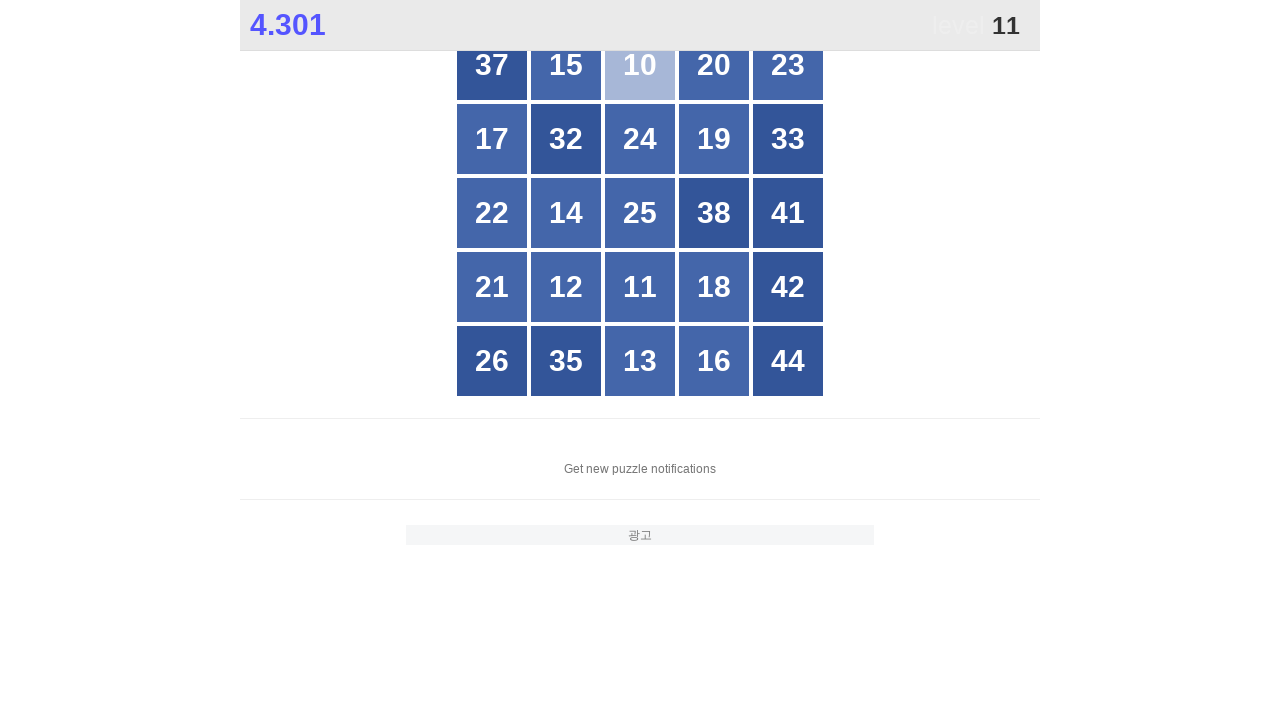

Clicked button number 11 at (640, 287) on #grid div >> nth=17
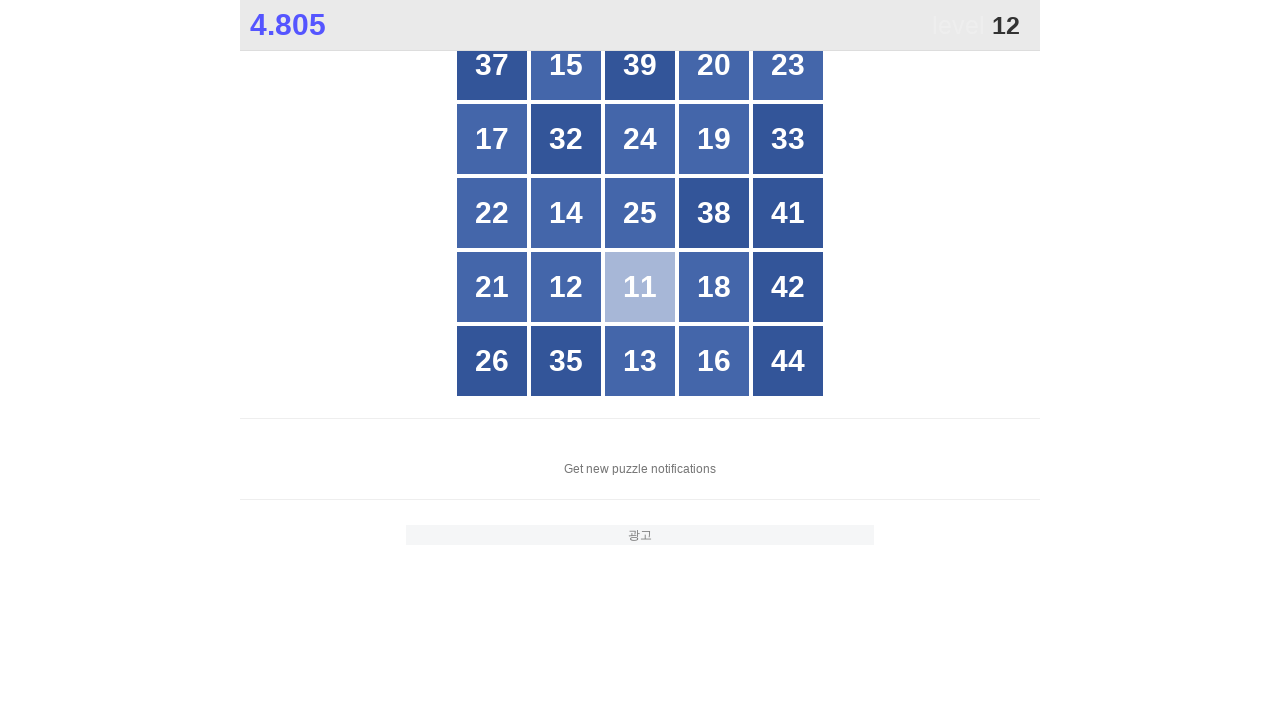

Clicked button number 12 at (566, 287) on #grid div >> nth=16
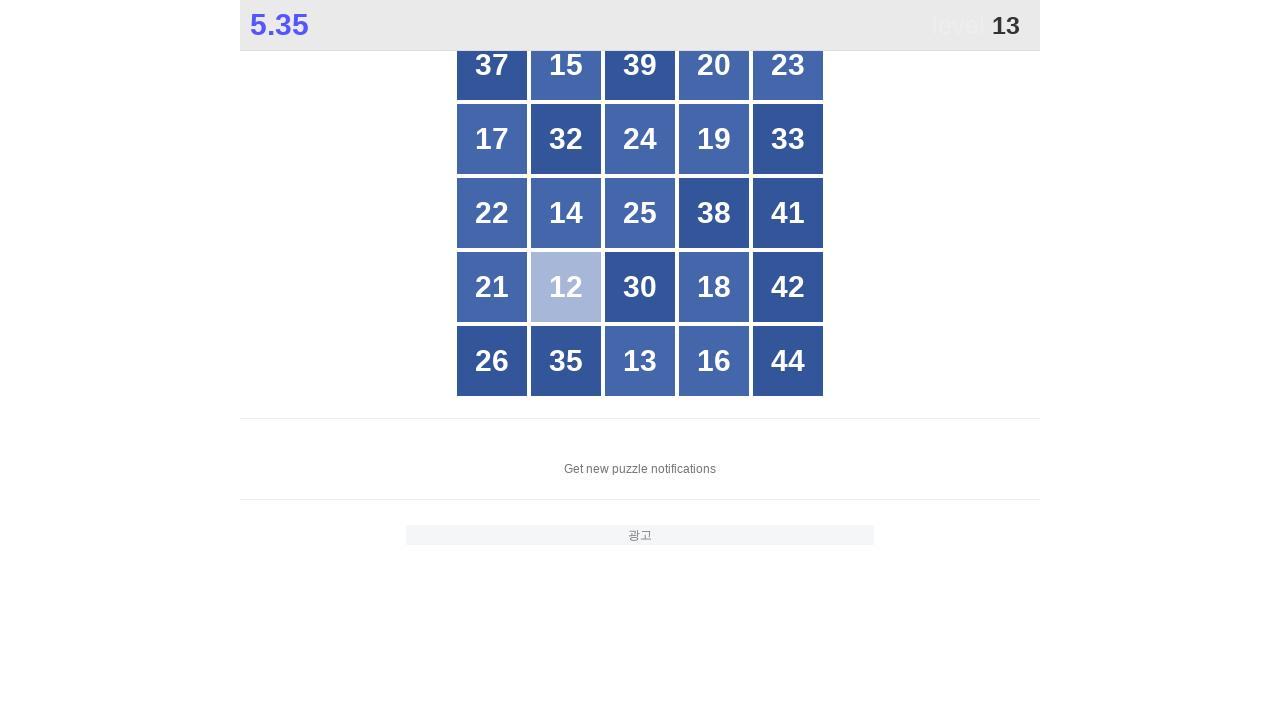

Clicked button number 13 at (640, 361) on #grid div >> nth=22
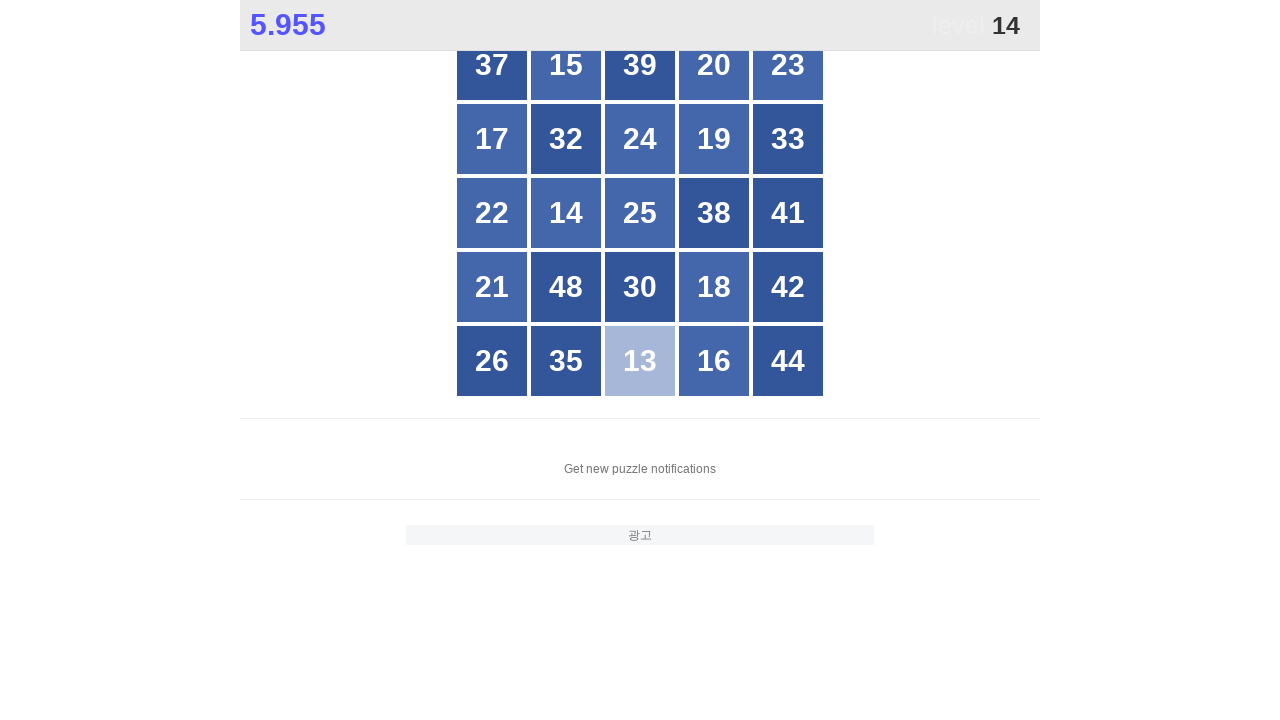

Clicked button number 14 at (566, 213) on #grid div >> nth=11
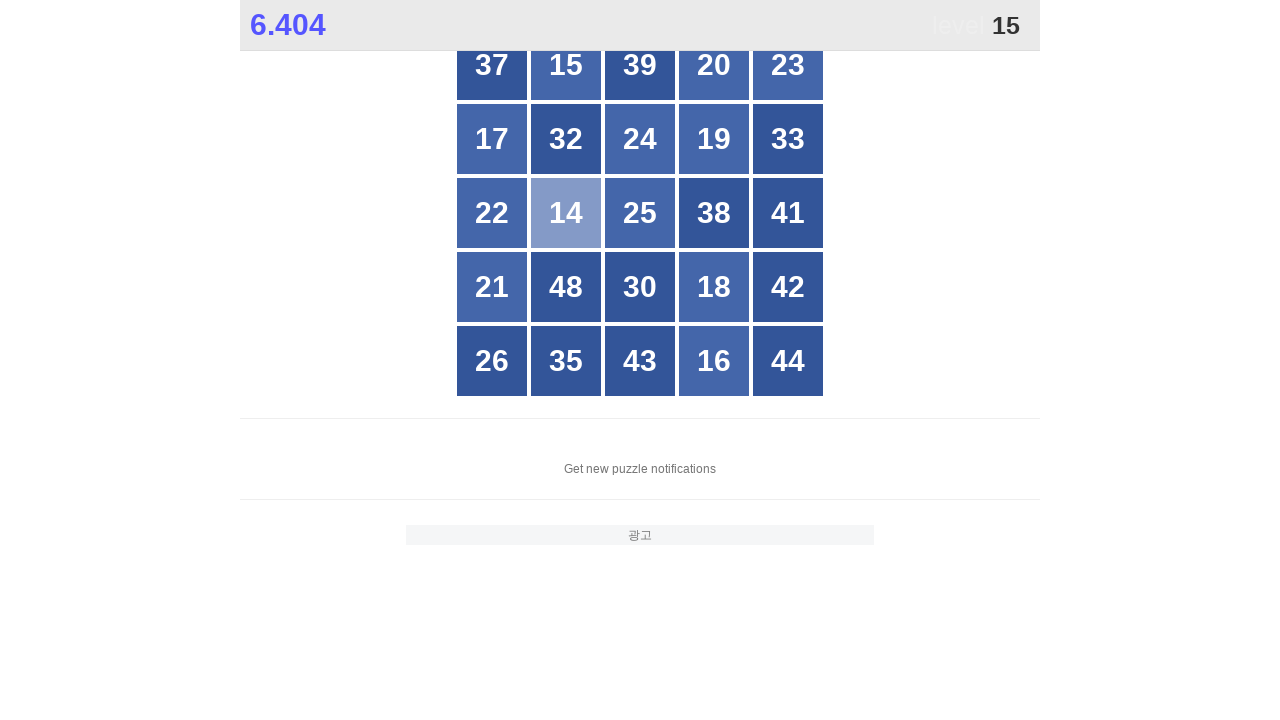

Clicked button number 15 at (566, 65) on #grid div >> nth=1
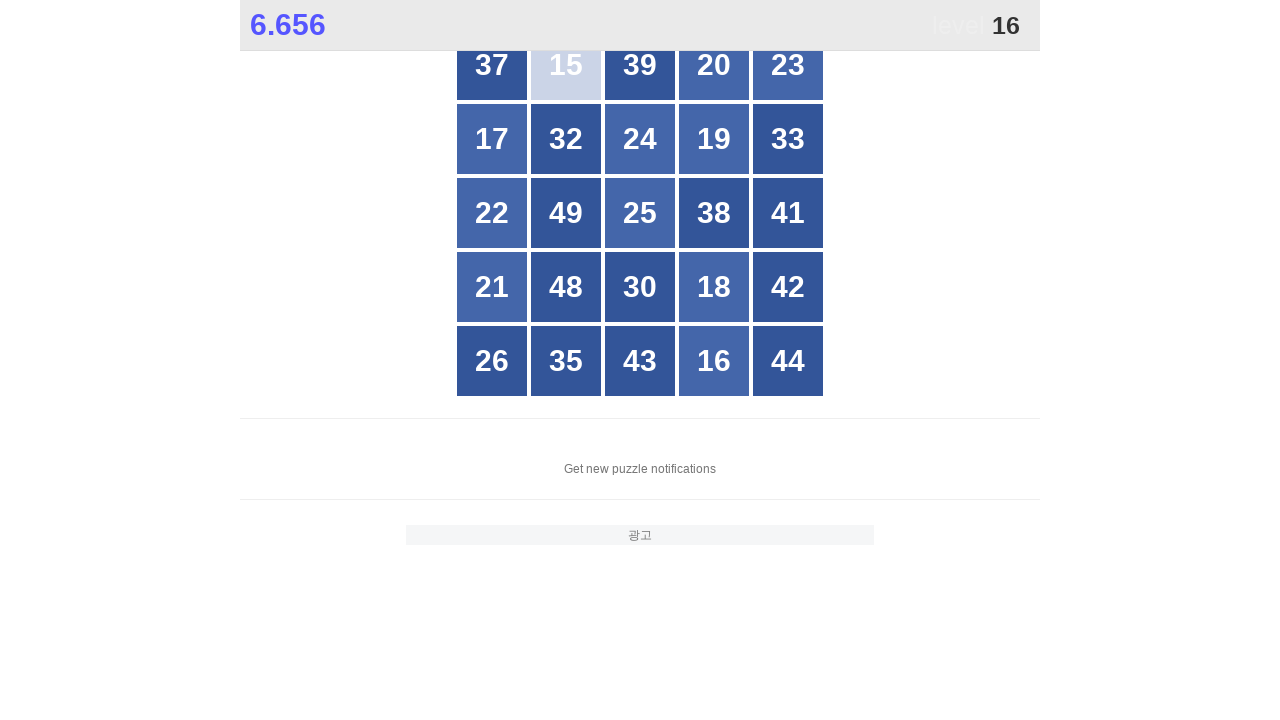

Clicked button number 16 at (714, 361) on #grid div >> nth=23
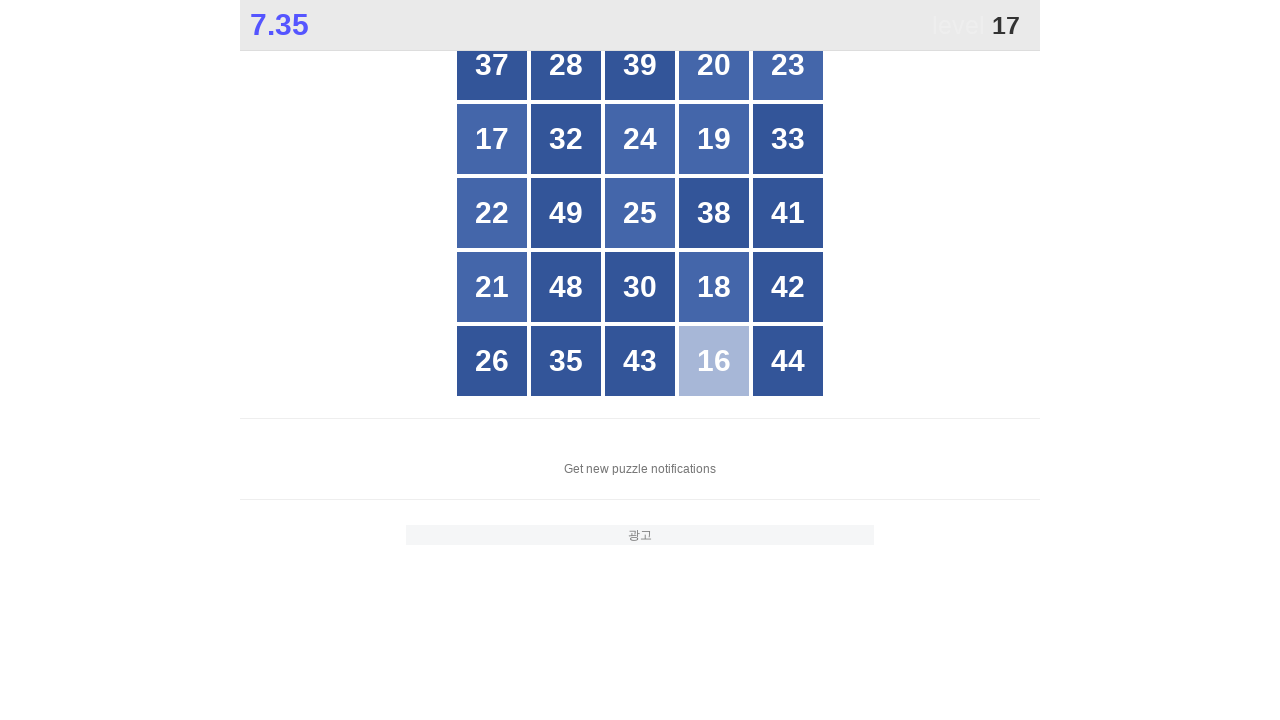

Clicked button number 17 at (492, 139) on #grid div >> nth=5
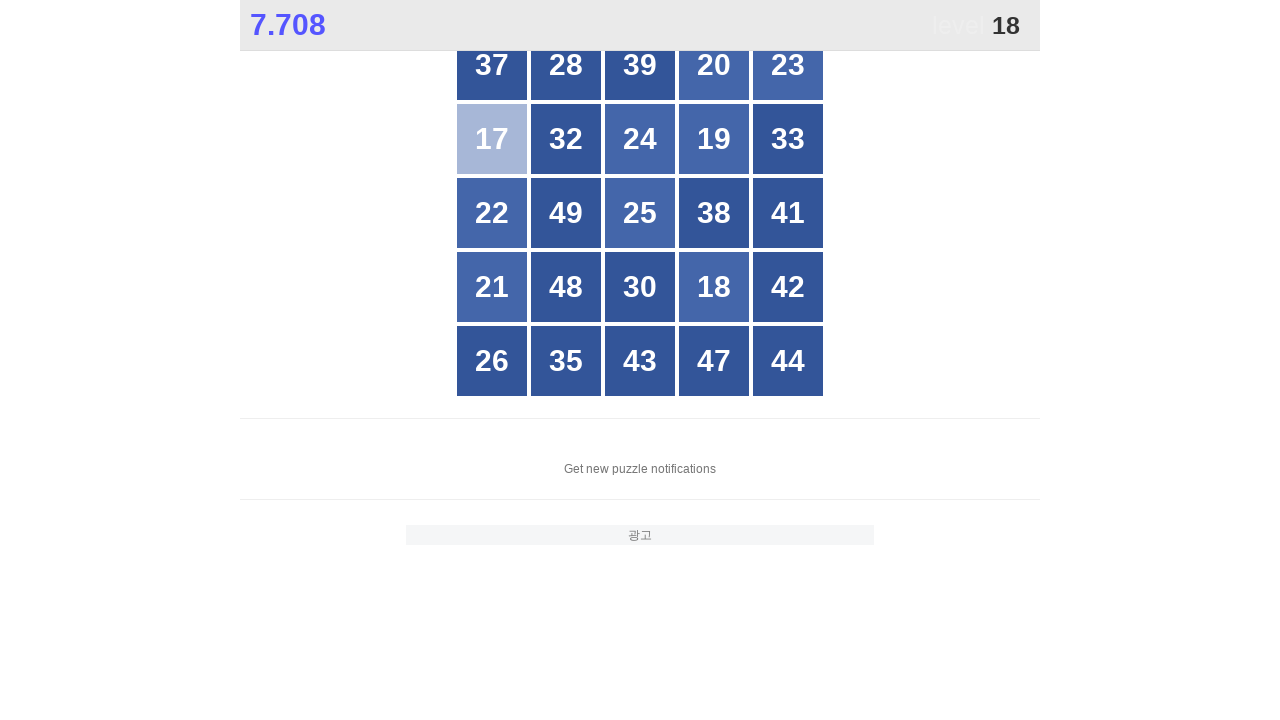

Clicked button number 18 at (714, 287) on #grid div >> nth=18
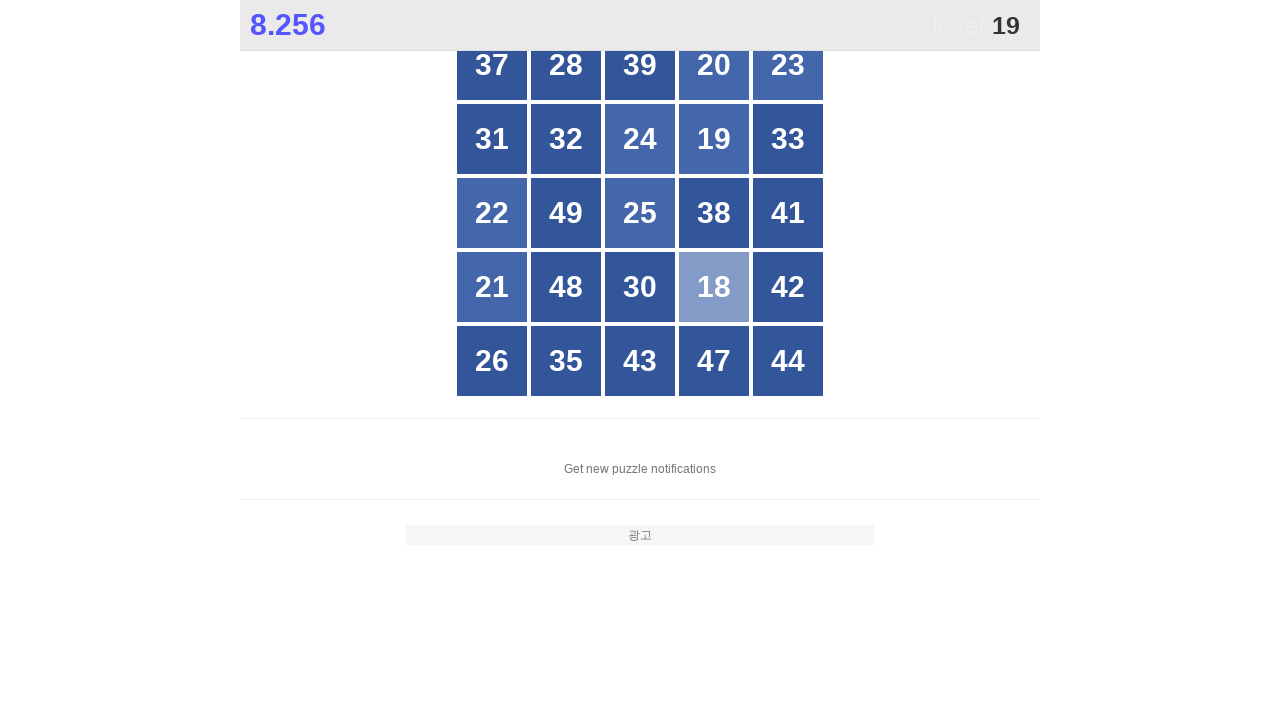

Clicked button number 19 at (714, 139) on #grid div >> nth=8
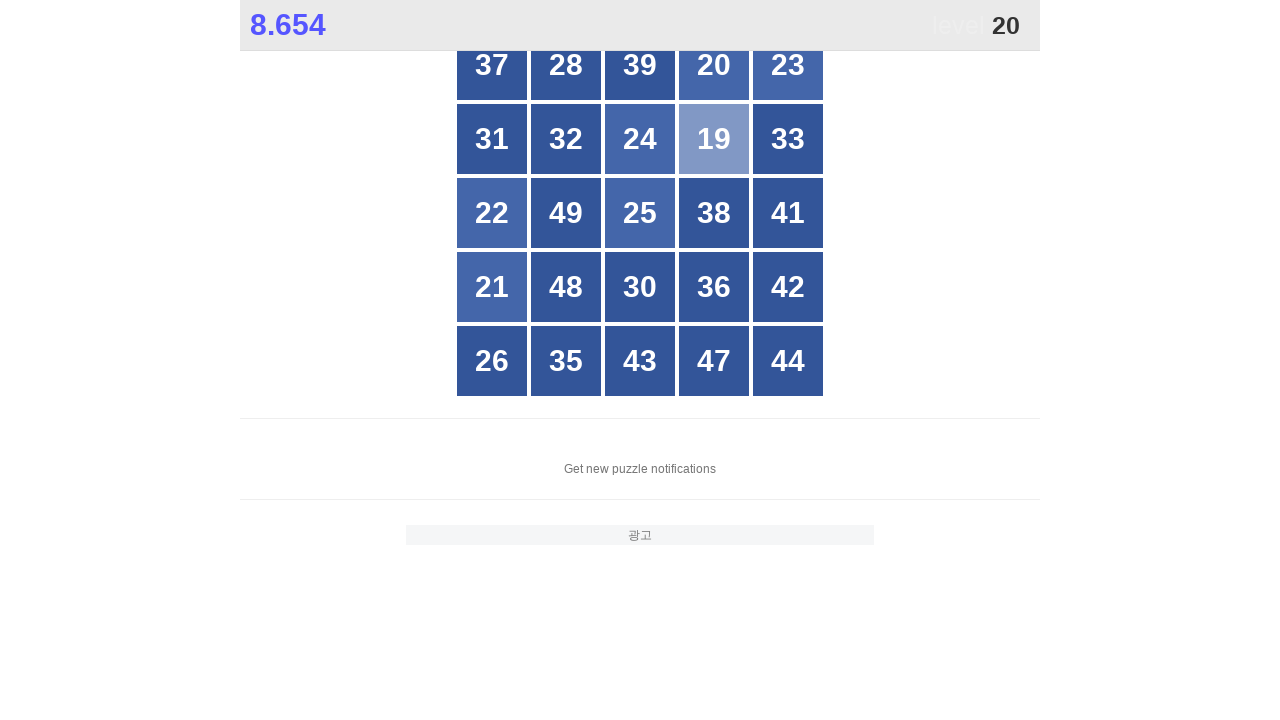

Clicked button number 20 at (714, 65) on #grid div >> nth=3
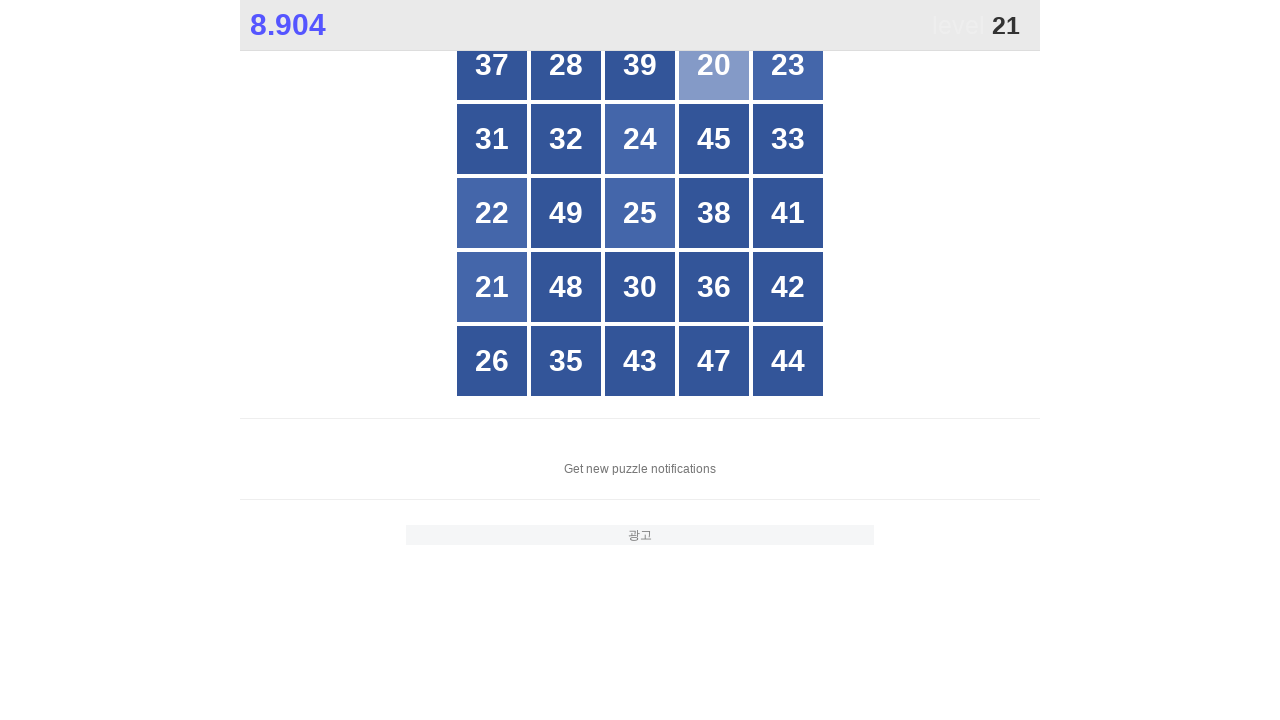

Clicked button number 21 at (492, 287) on #grid div >> nth=15
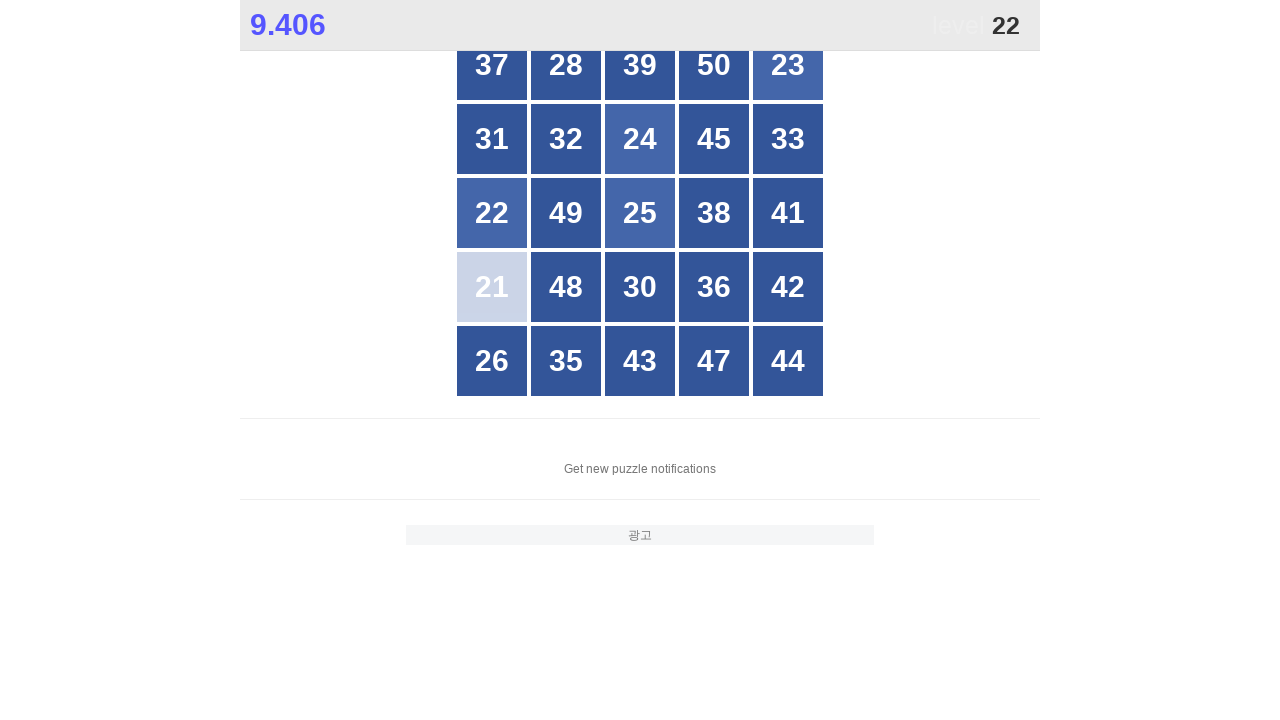

Clicked button number 22 at (492, 213) on #grid div >> nth=10
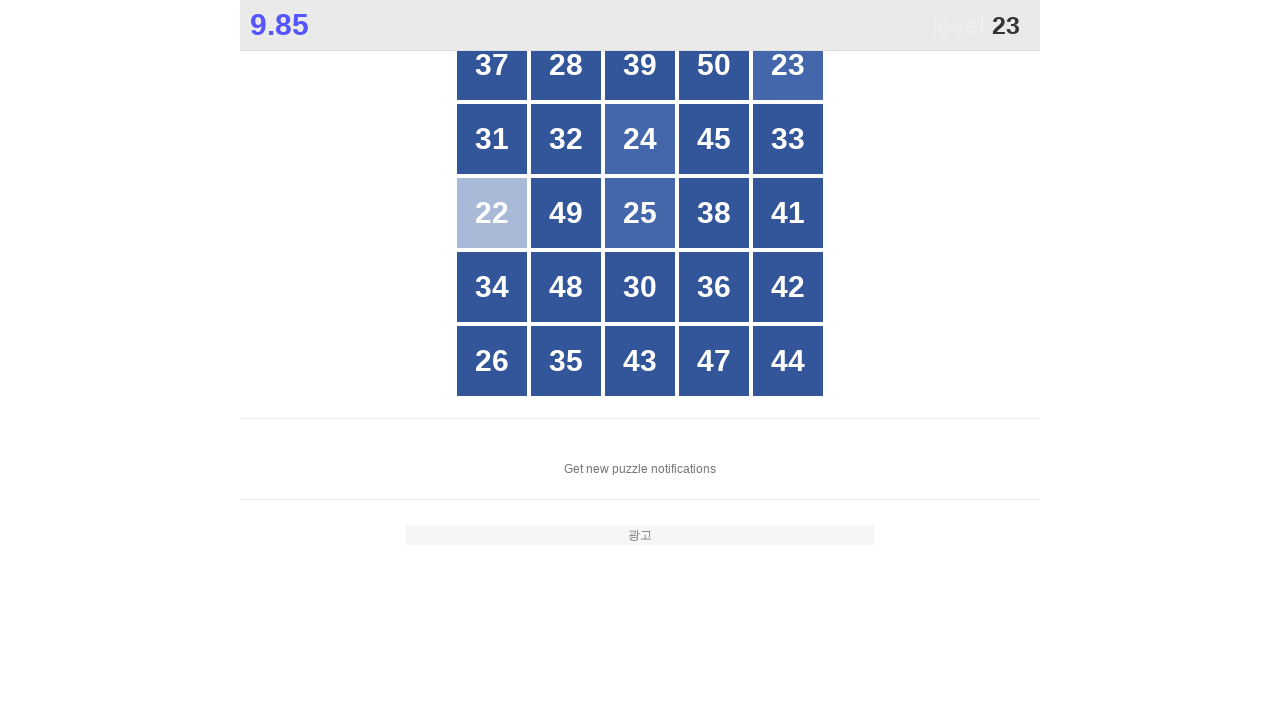

Clicked button number 23 at (788, 65) on #grid div >> nth=4
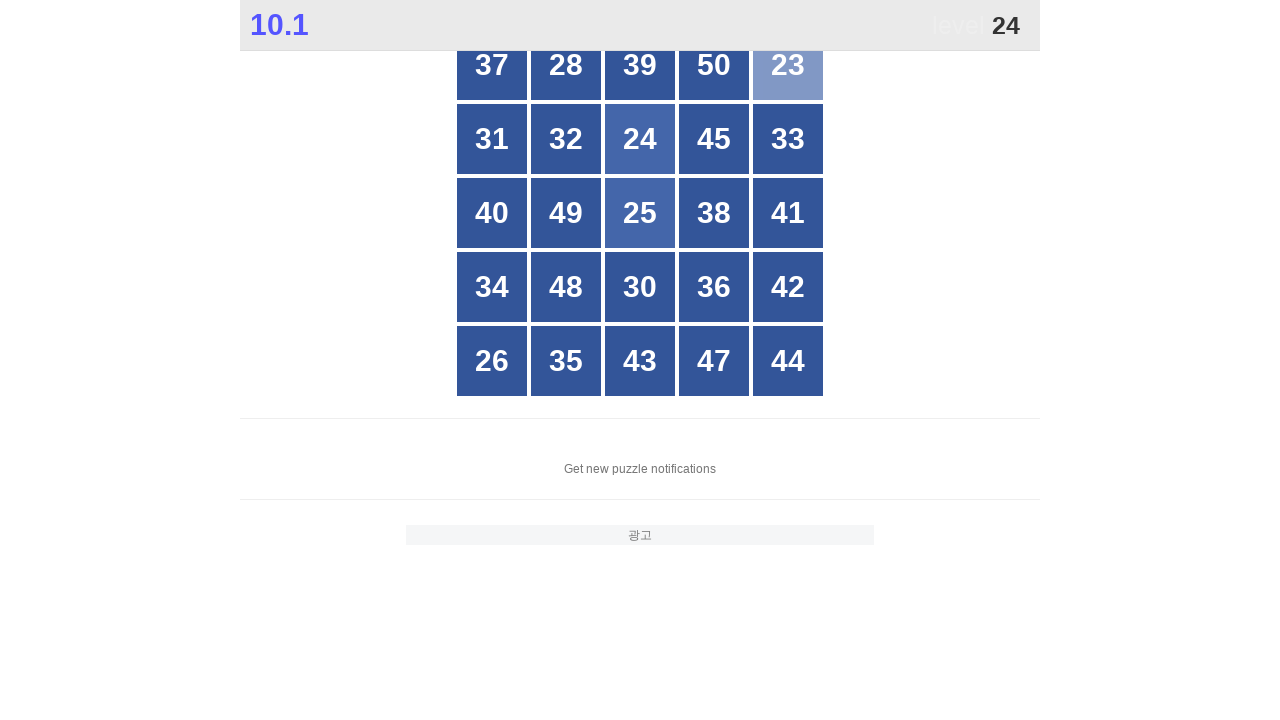

Clicked button number 24 at (640, 139) on #grid div >> nth=7
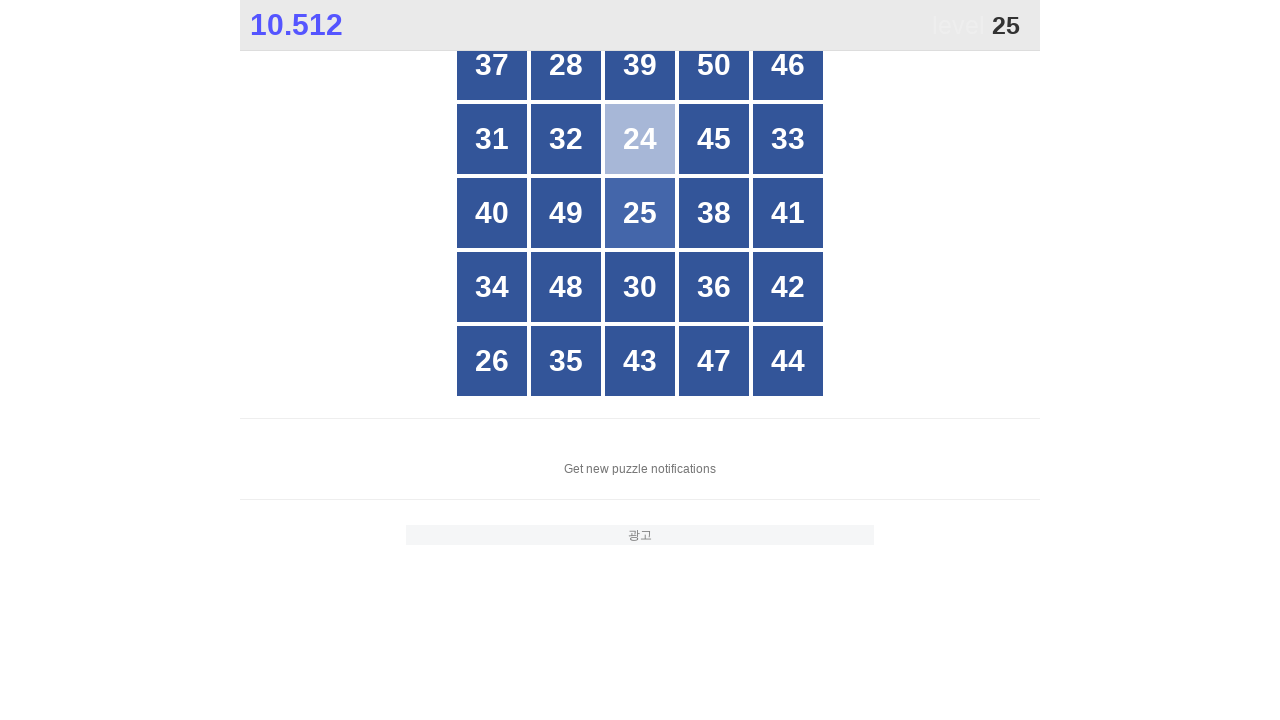

Clicked button number 25 at (640, 213) on #grid div >> nth=12
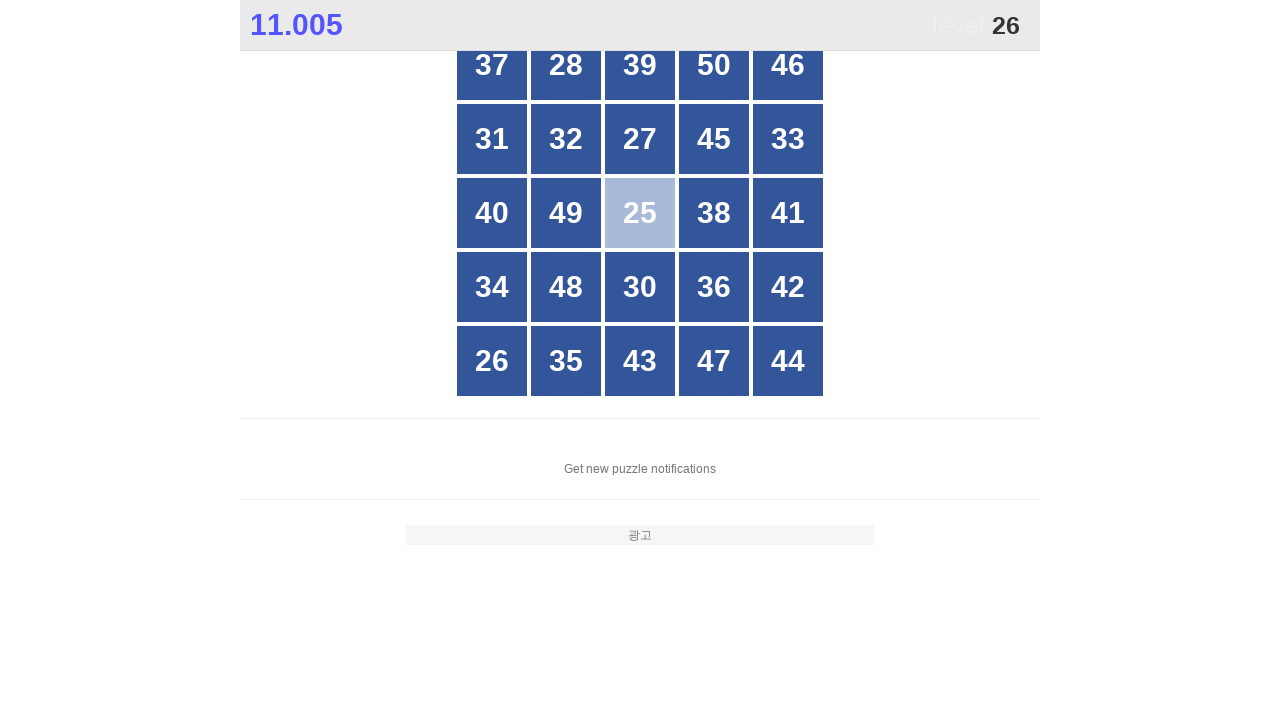

Clicked button number 26 at (492, 361) on #grid div >> nth=20
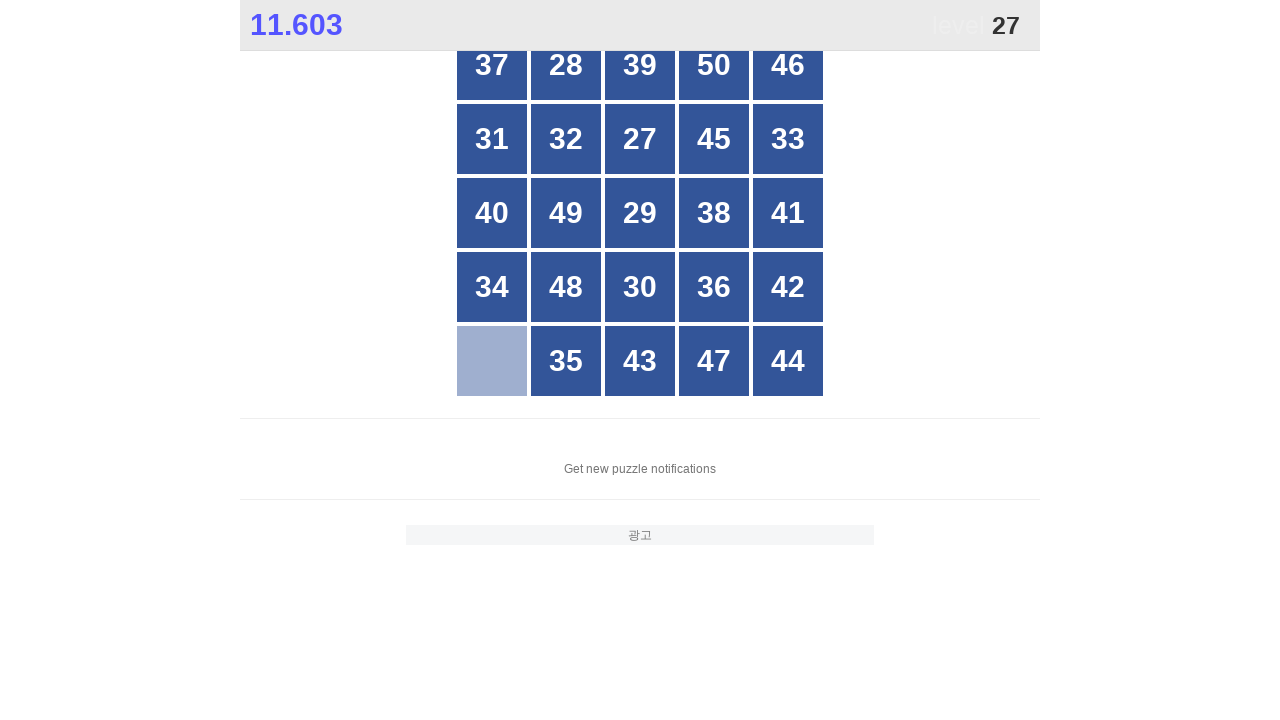

Clicked button number 27 at (640, 139) on #grid div >> nth=7
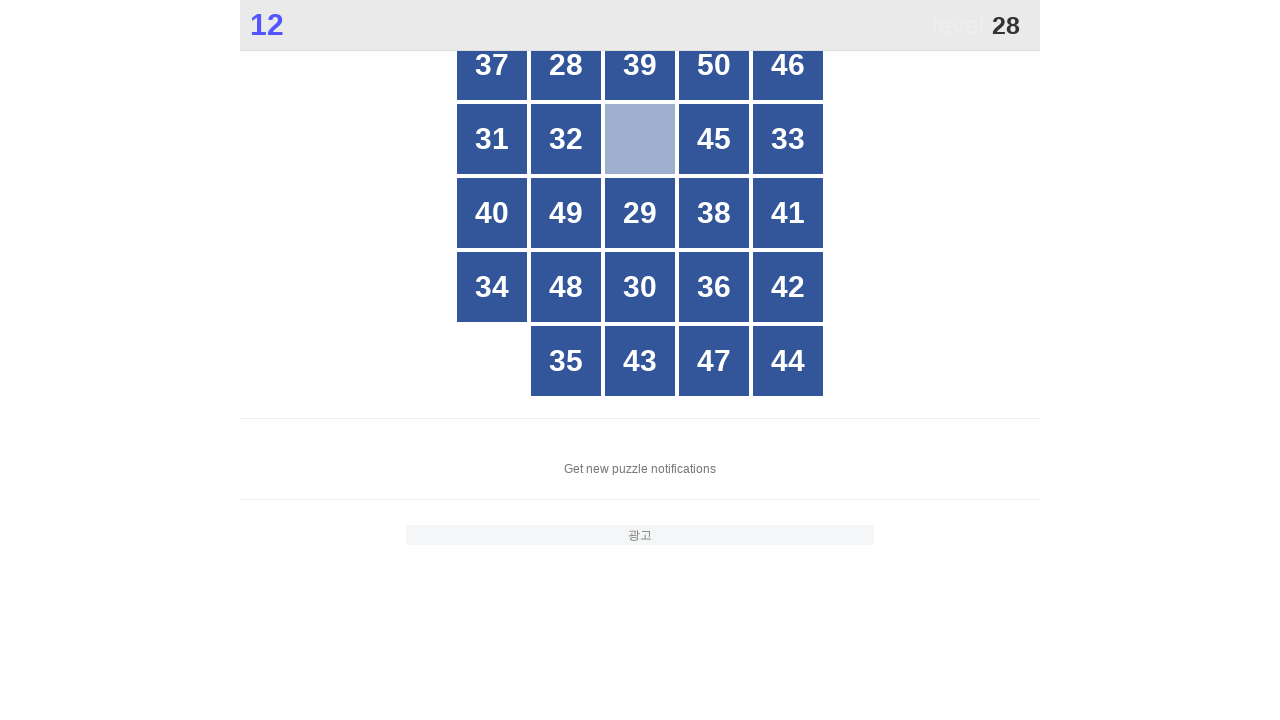

Clicked button number 28 at (566, 65) on #grid div >> nth=1
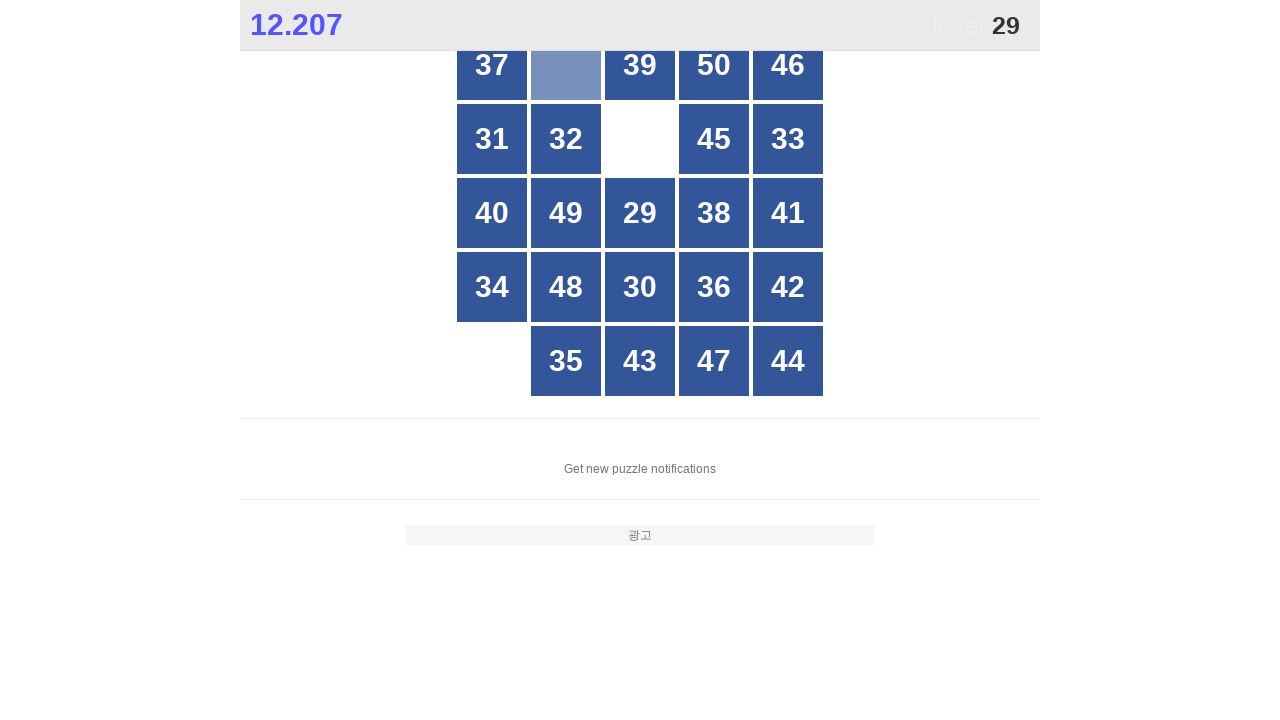

Clicked button number 29 at (640, 213) on #grid div >> nth=12
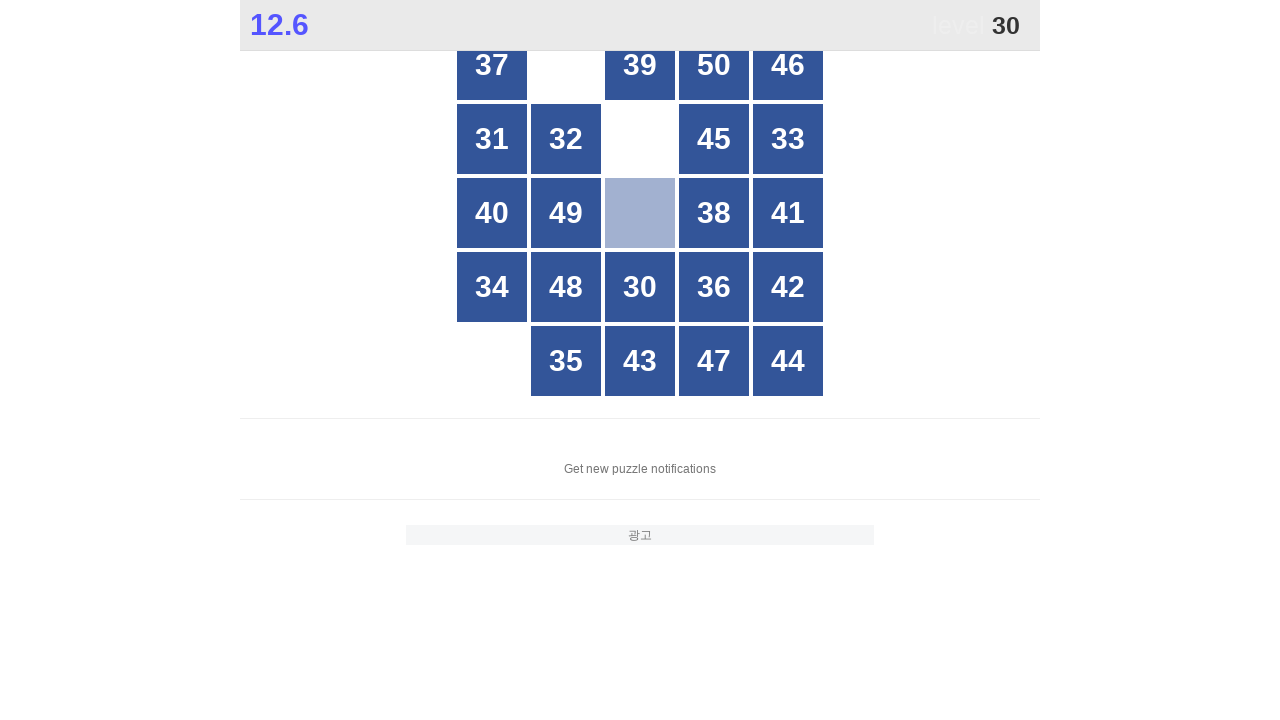

Clicked button number 30 at (640, 287) on #grid div >> nth=17
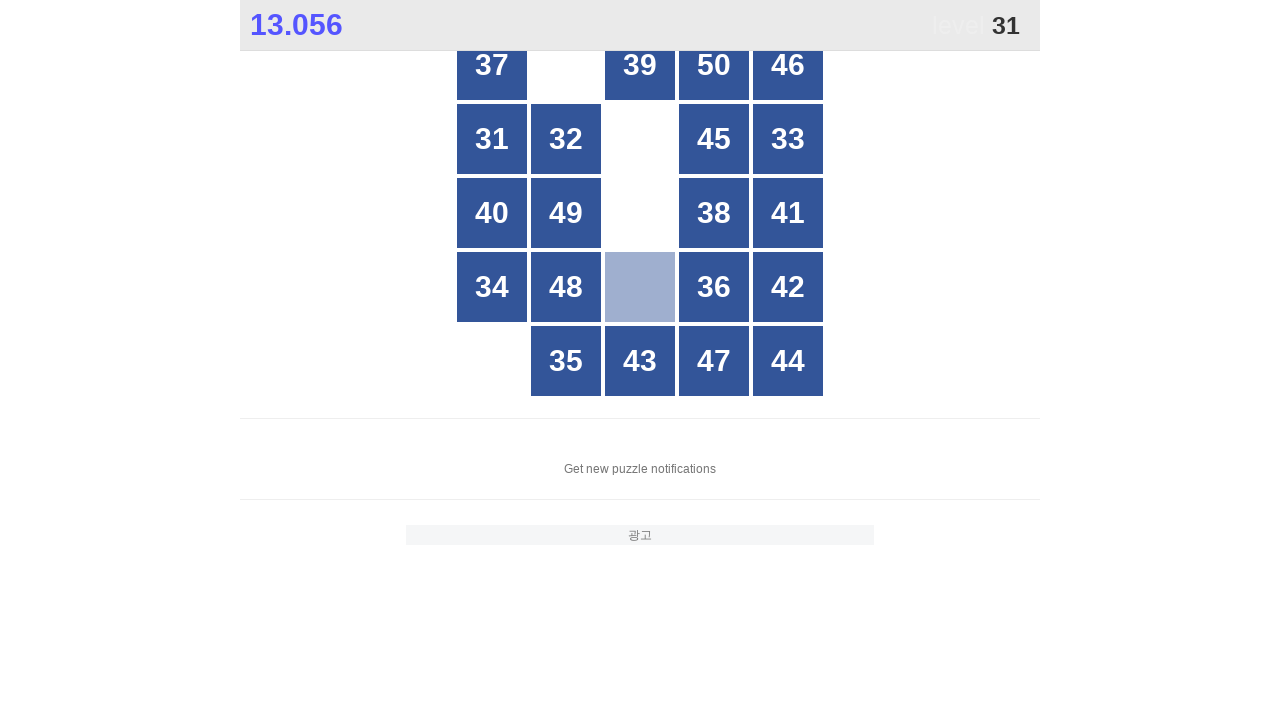

Clicked button number 31 at (492, 139) on #grid div >> nth=5
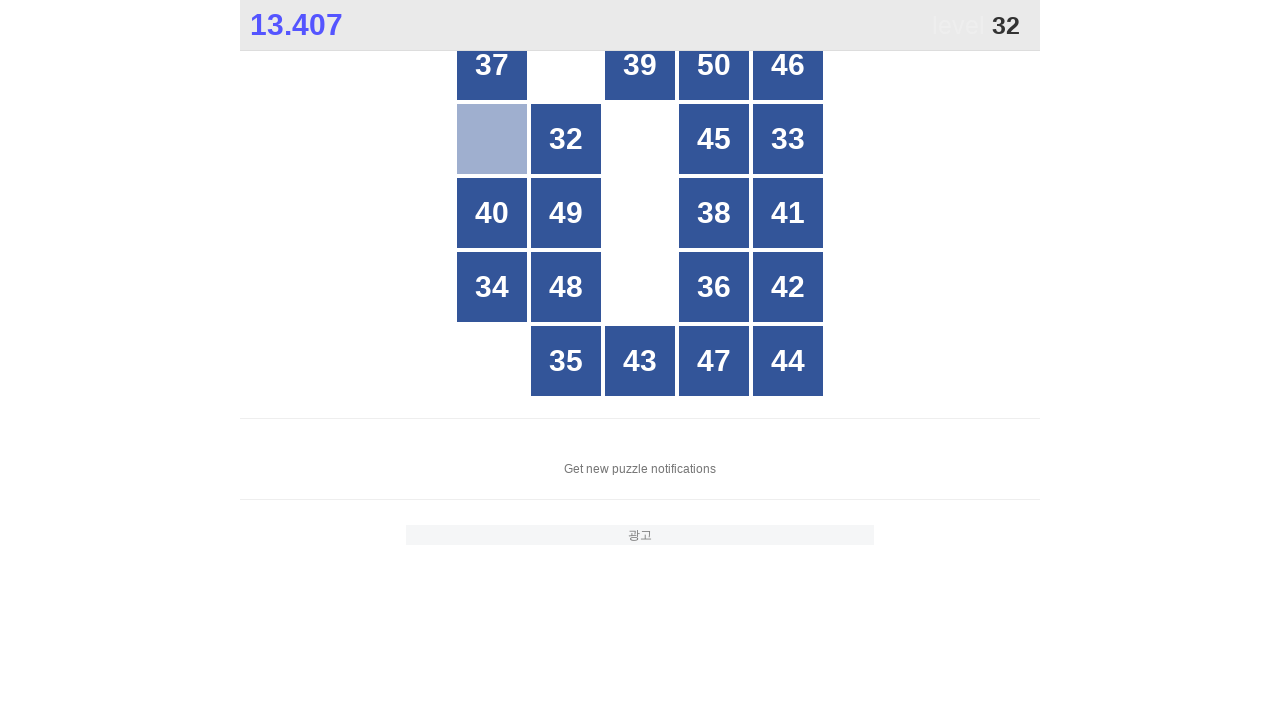

Clicked button number 32 at (566, 139) on #grid div >> nth=6
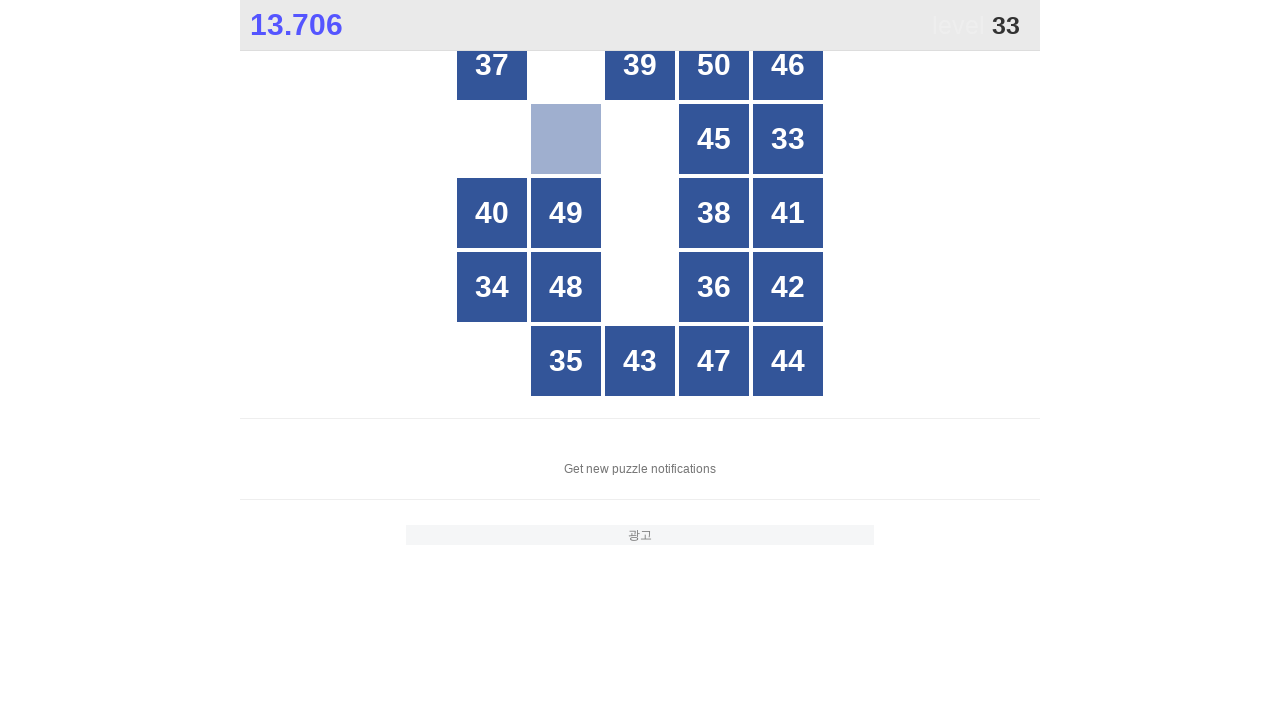

Clicked button number 33 at (788, 139) on #grid div >> nth=9
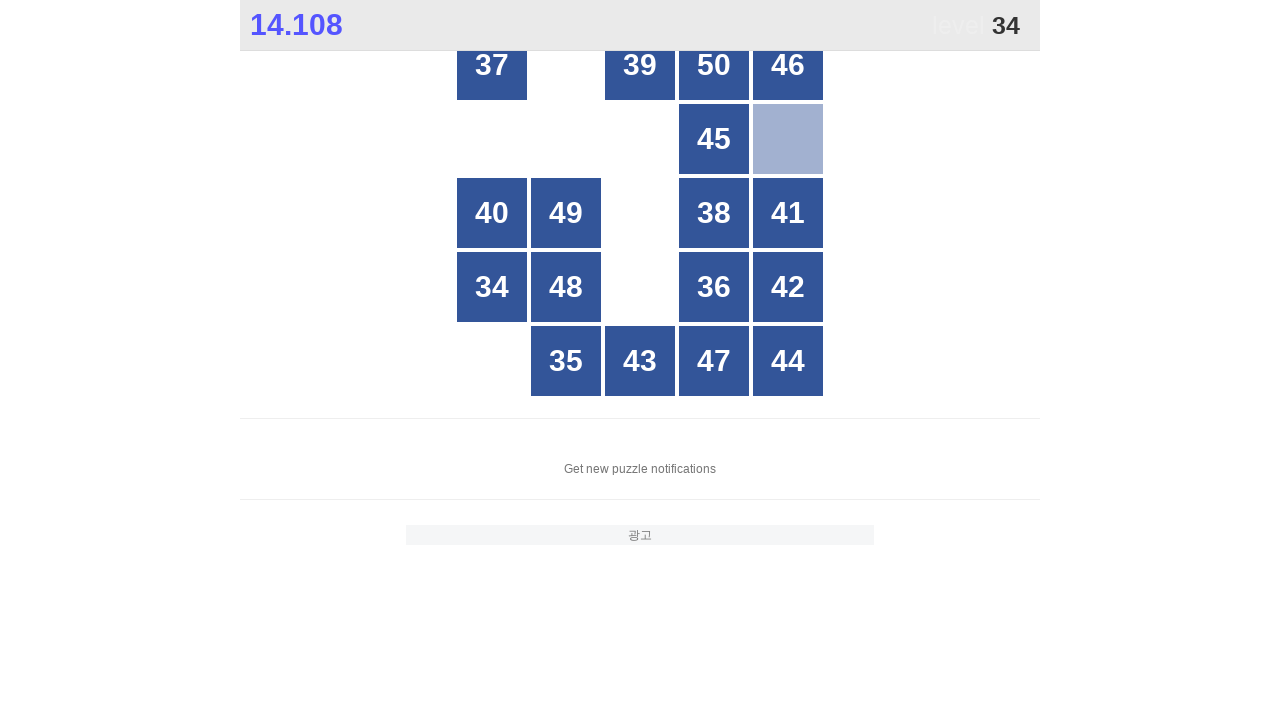

Clicked button number 34 at (492, 287) on #grid div >> nth=15
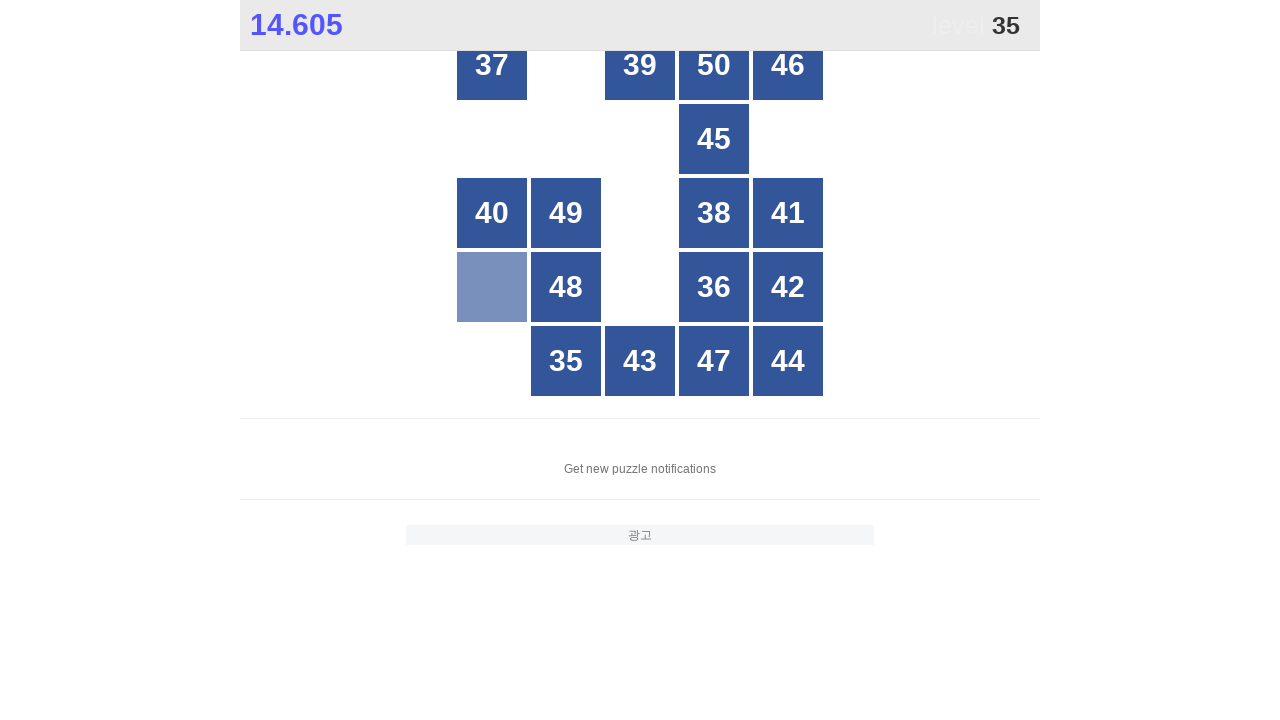

Clicked button number 35 at (566, 361) on #grid div >> nth=21
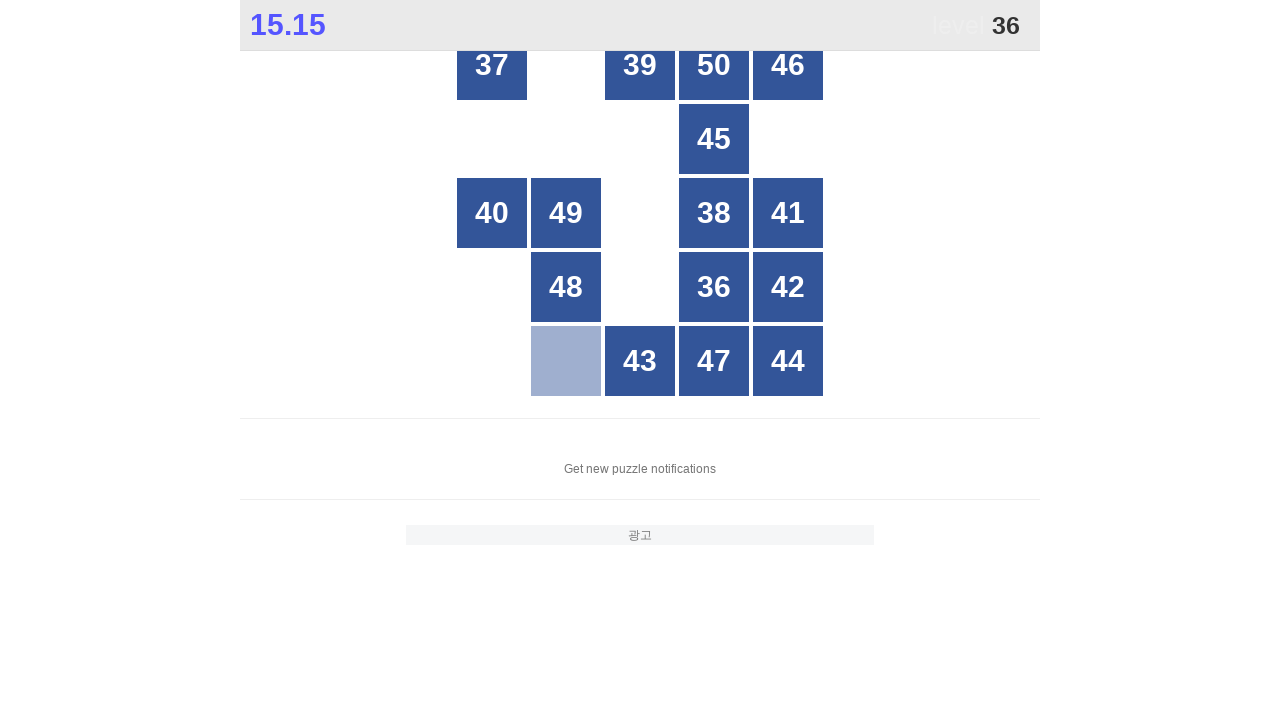

Clicked button number 36 at (714, 287) on #grid div >> nth=18
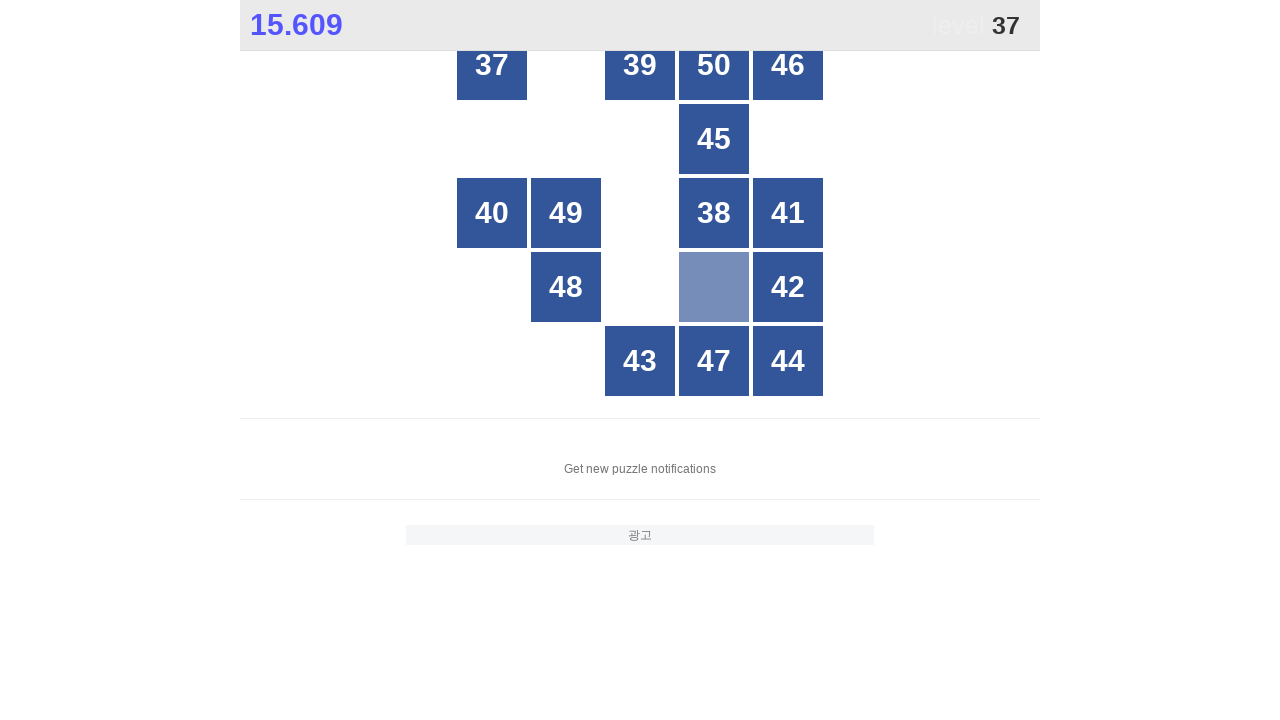

Clicked button number 37 at (492, 65) on #grid div >> nth=0
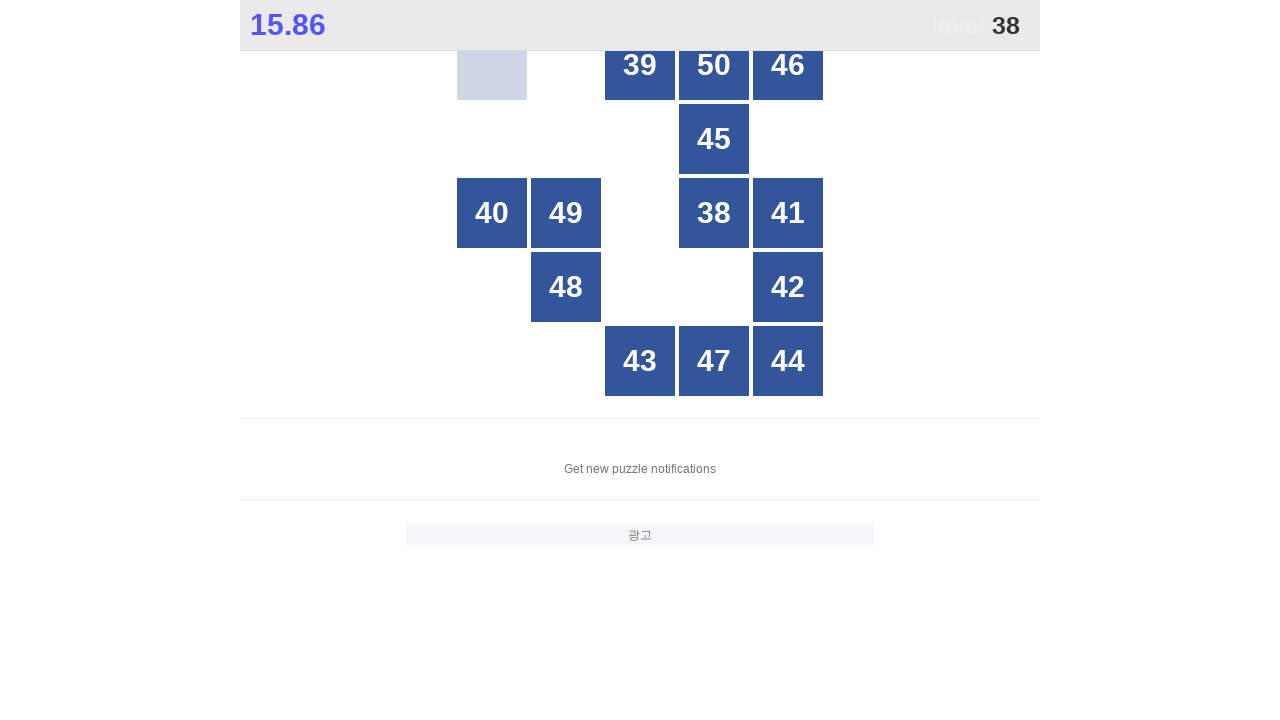

Clicked button number 38 at (714, 213) on #grid div >> nth=13
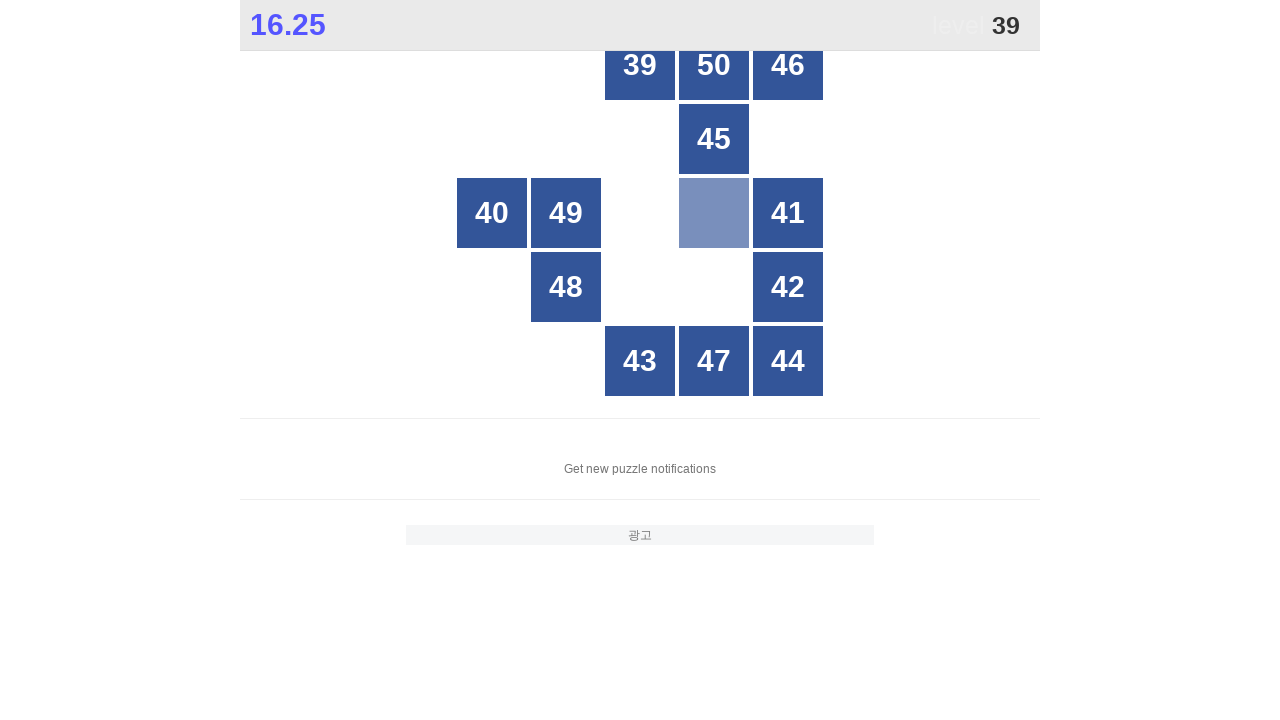

Clicked button number 39 at (640, 65) on #grid div >> nth=2
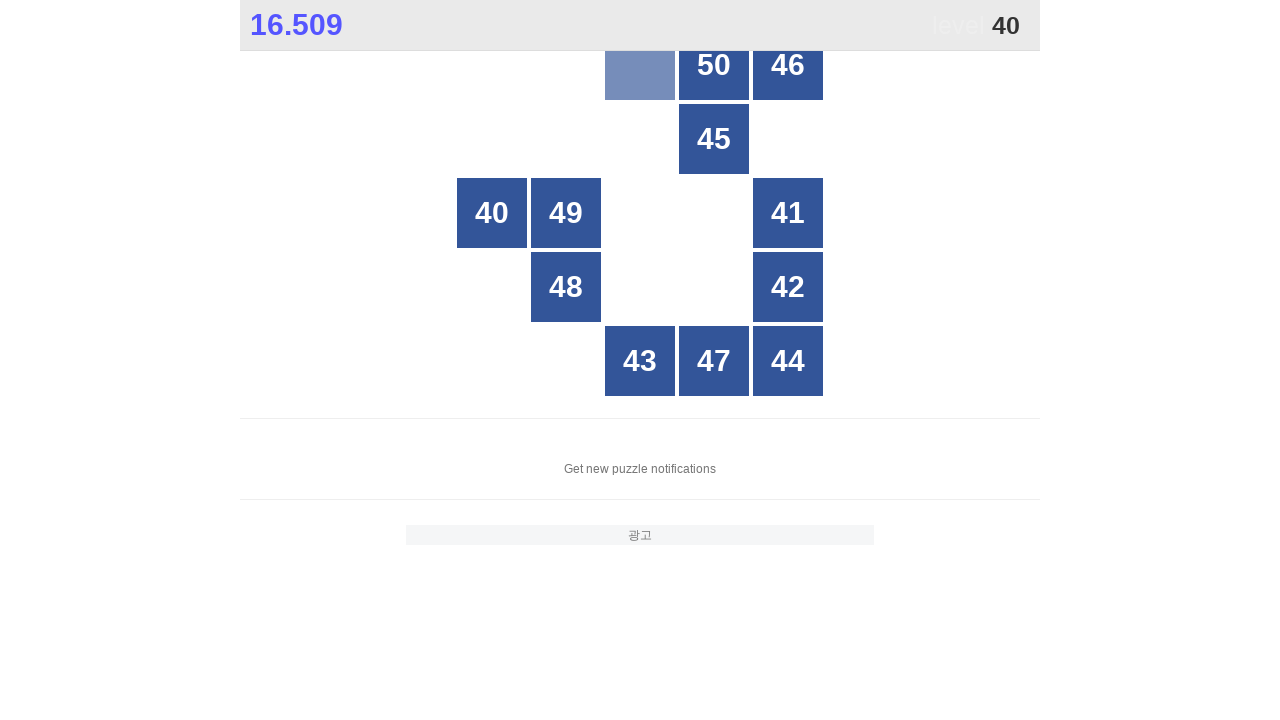

Clicked button number 40 at (492, 213) on #grid div >> nth=10
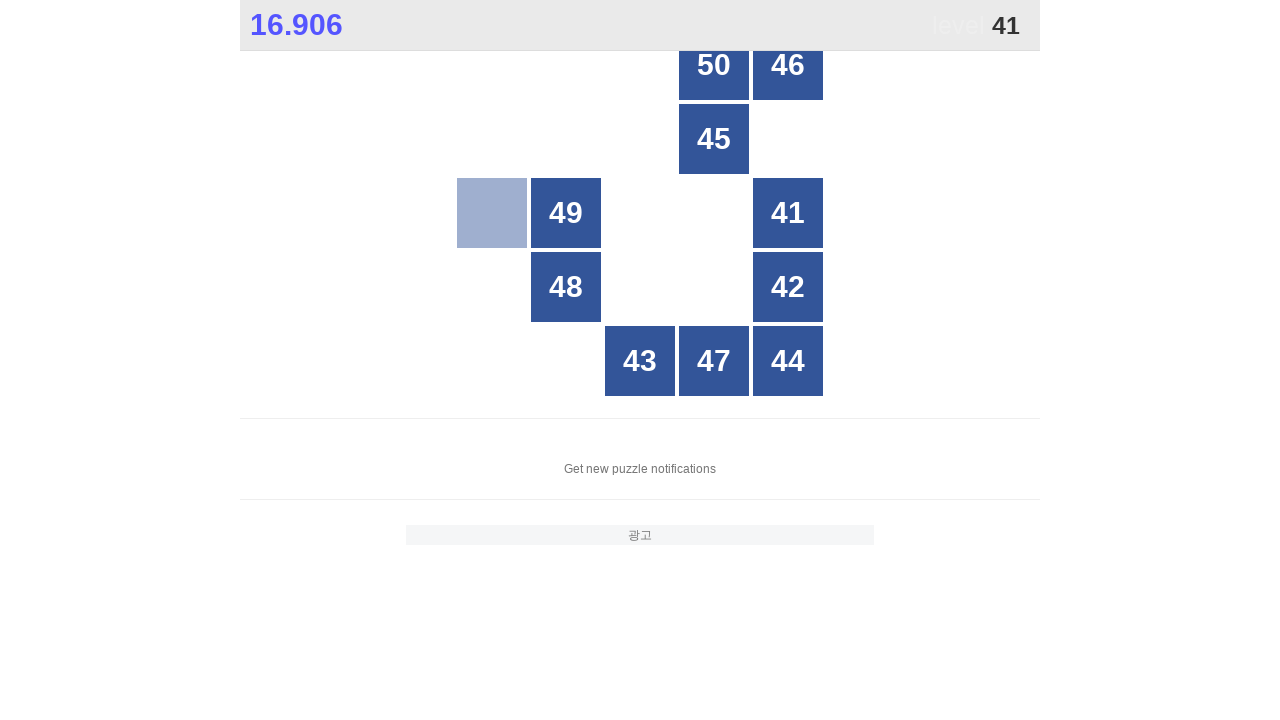

Clicked button number 41 at (788, 213) on #grid div >> nth=14
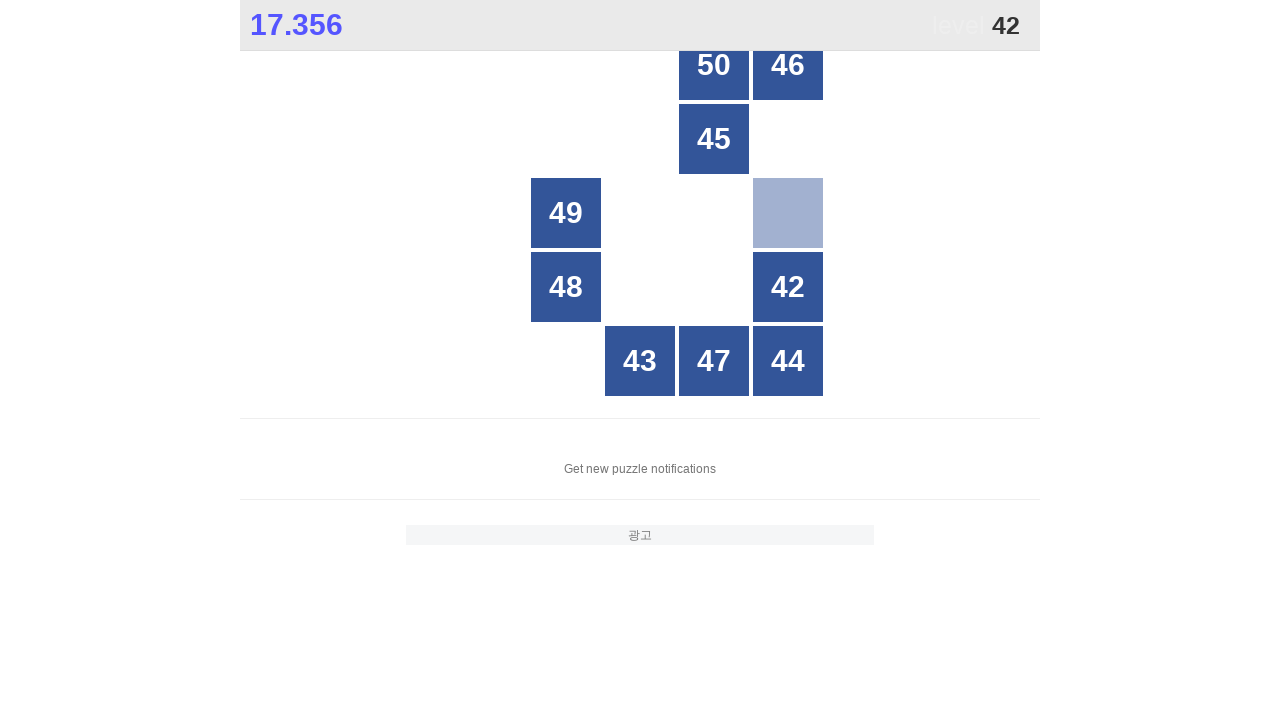

Clicked button number 42 at (788, 287) on #grid div >> nth=19
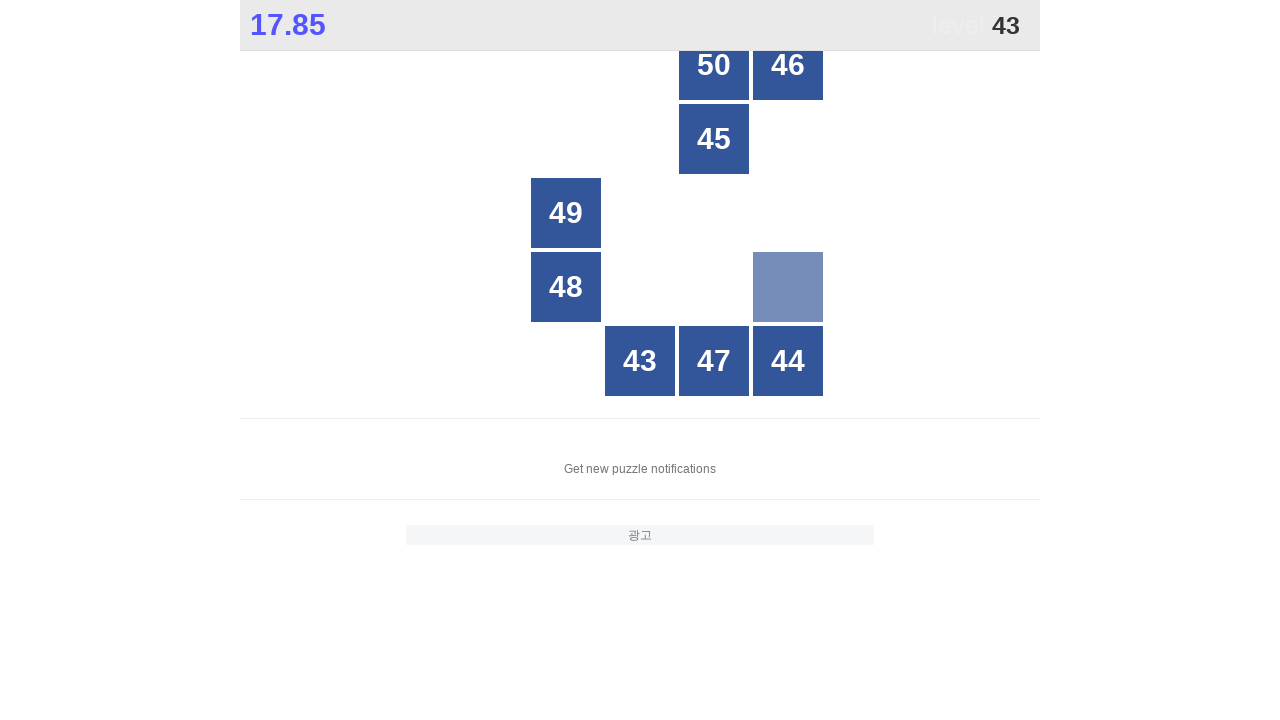

Clicked button number 43 at (640, 361) on #grid div >> nth=22
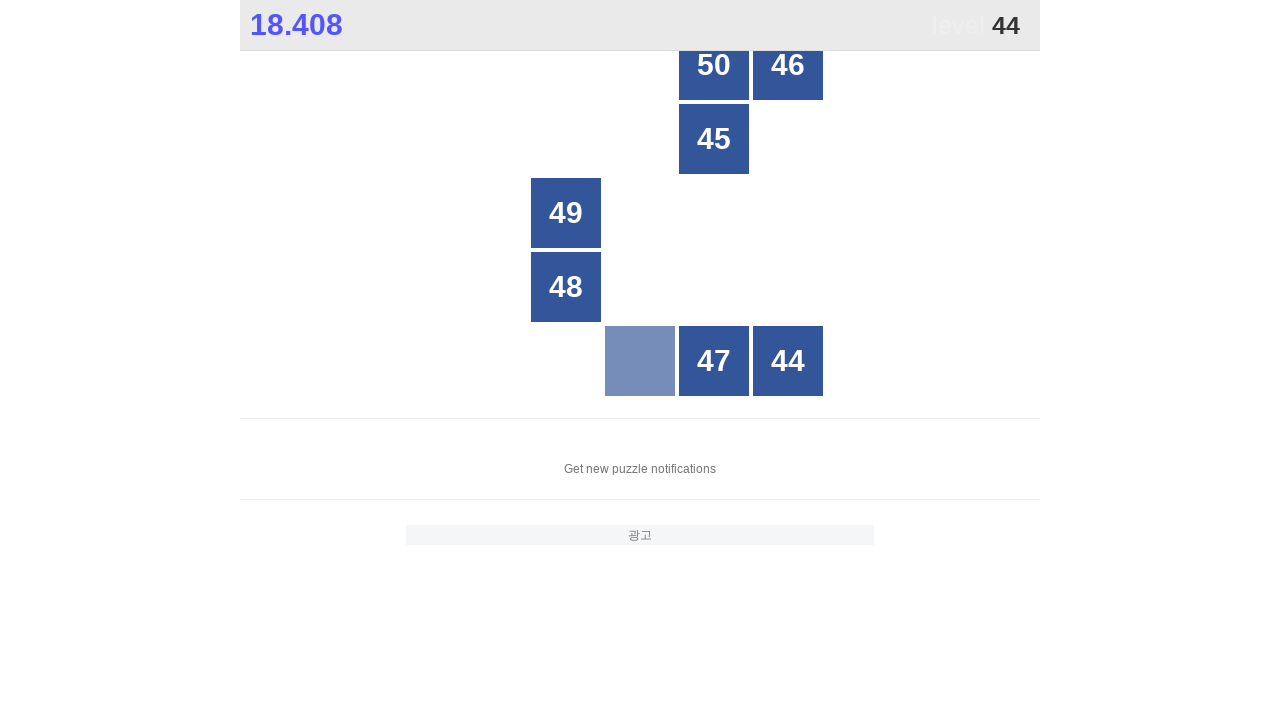

Clicked button number 44 at (788, 361) on #grid div >> nth=24
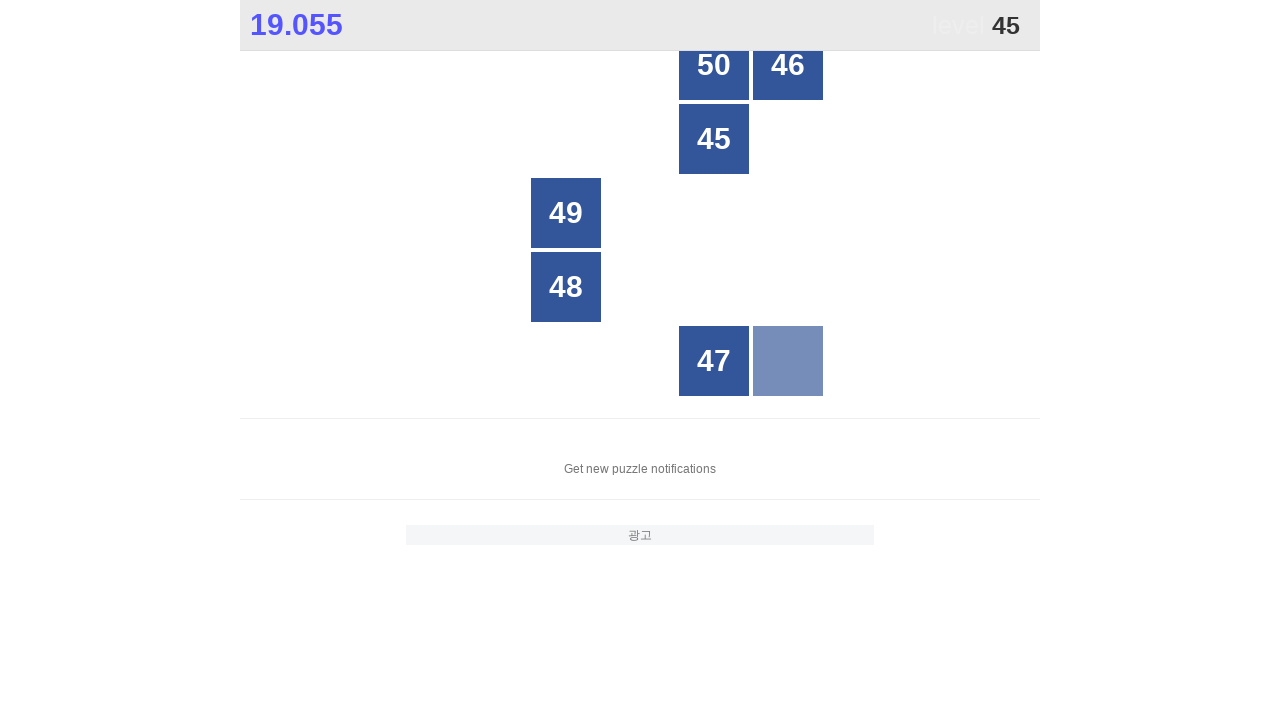

Clicked button number 45 at (714, 139) on #grid div >> nth=8
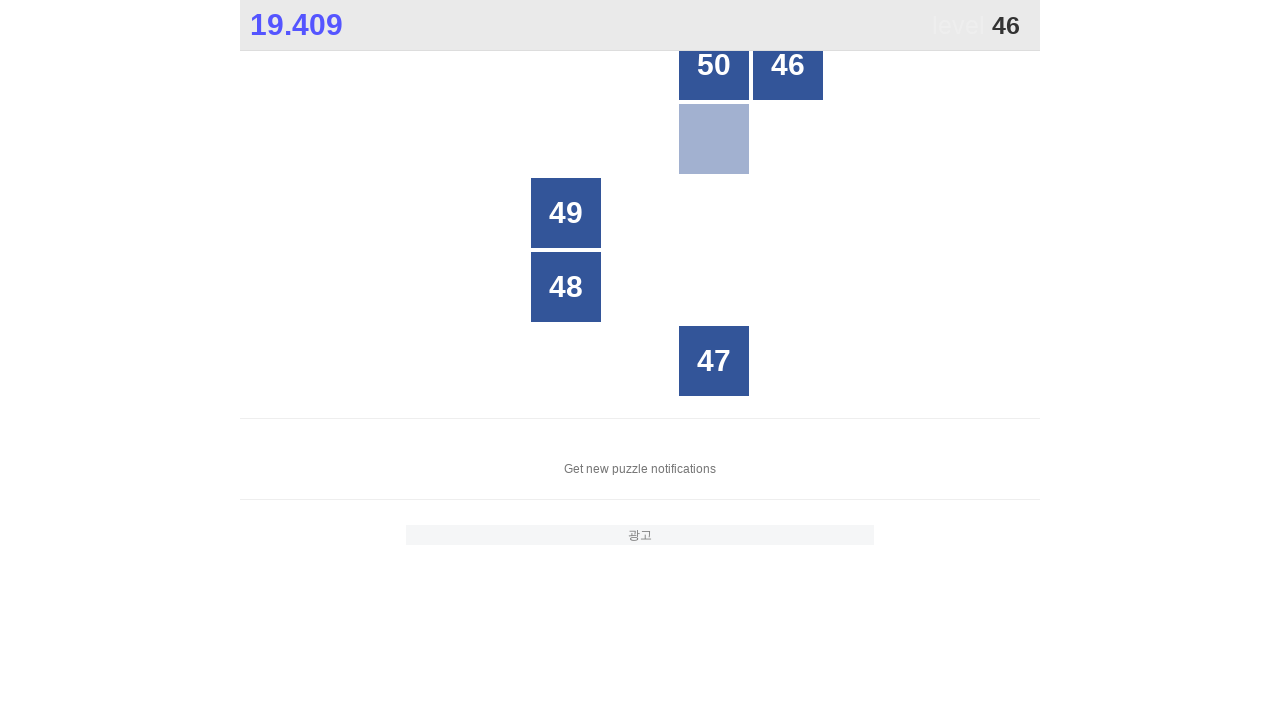

Clicked button number 46 at (788, 65) on #grid div >> nth=4
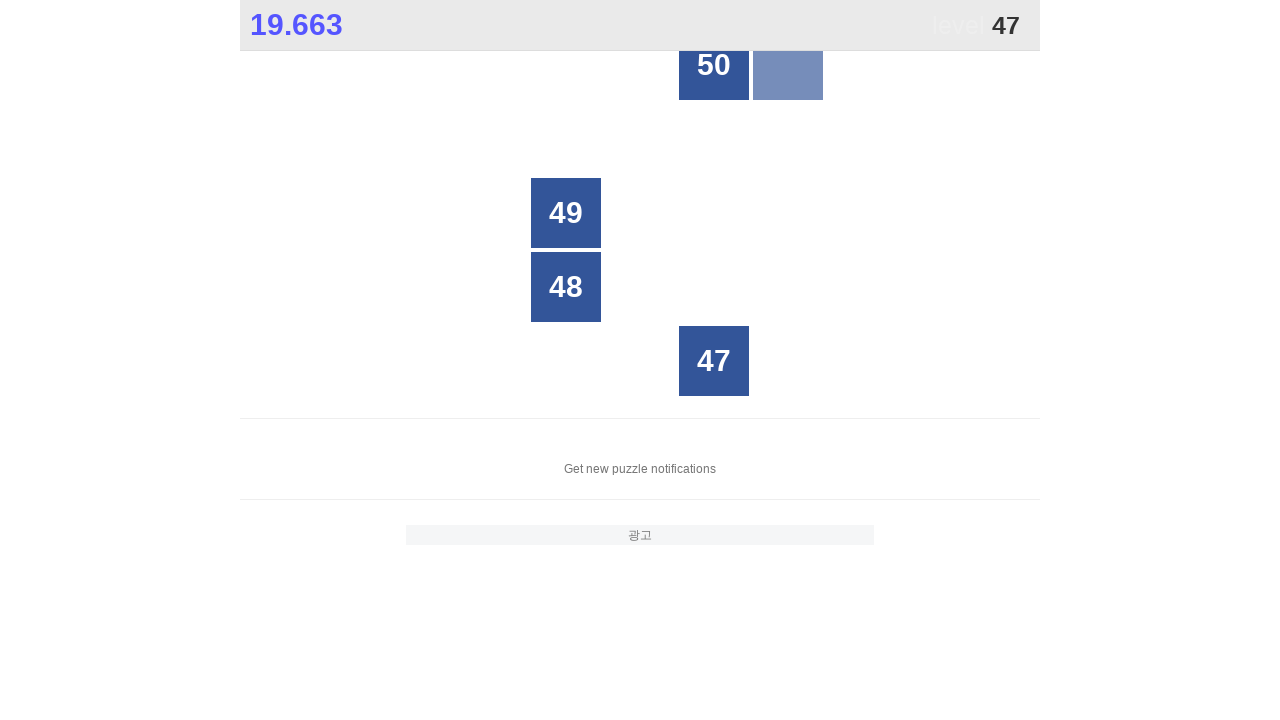

Clicked button number 47 at (714, 361) on #grid div >> nth=23
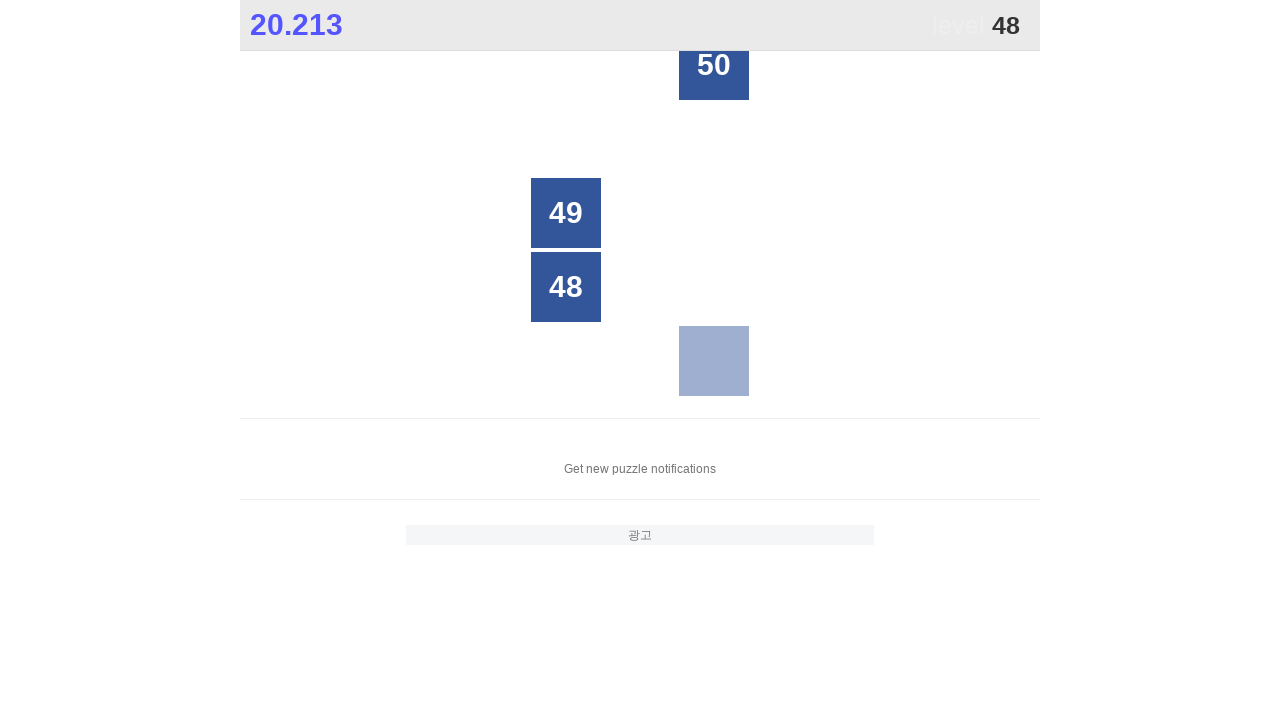

Clicked button number 48 at (566, 287) on #grid div >> nth=16
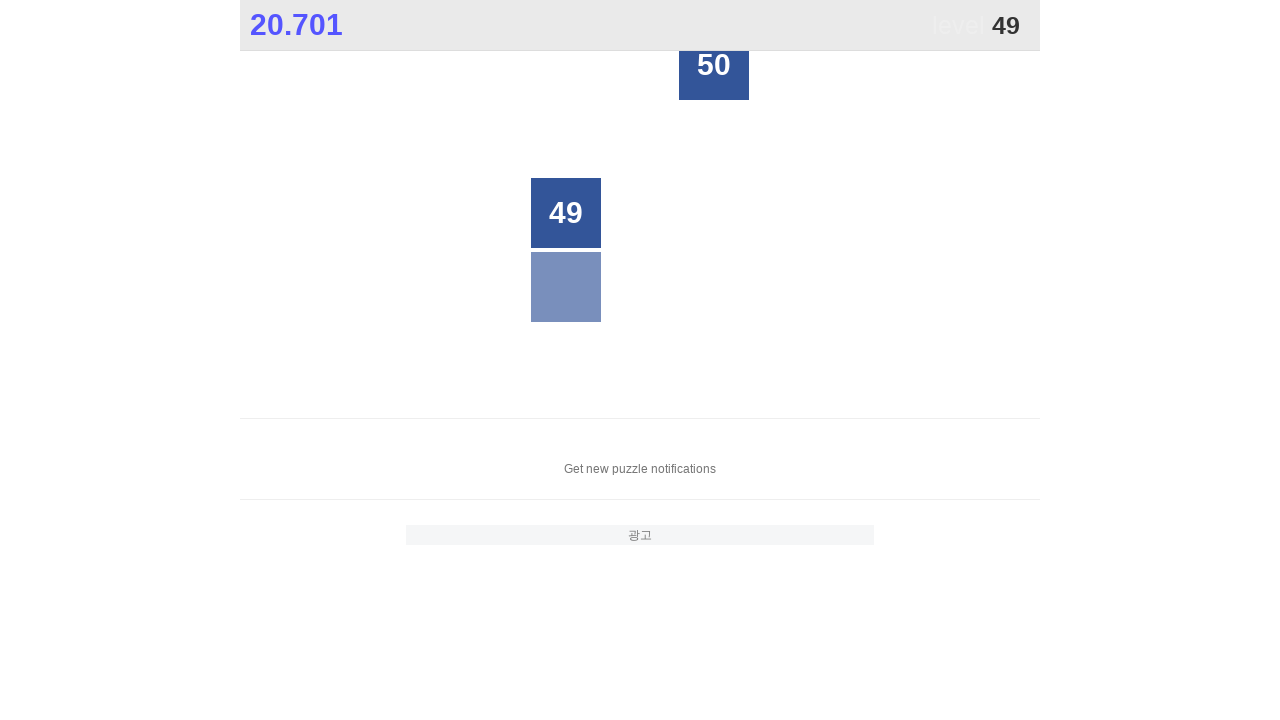

Clicked button number 49 at (566, 213) on #grid div >> nth=11
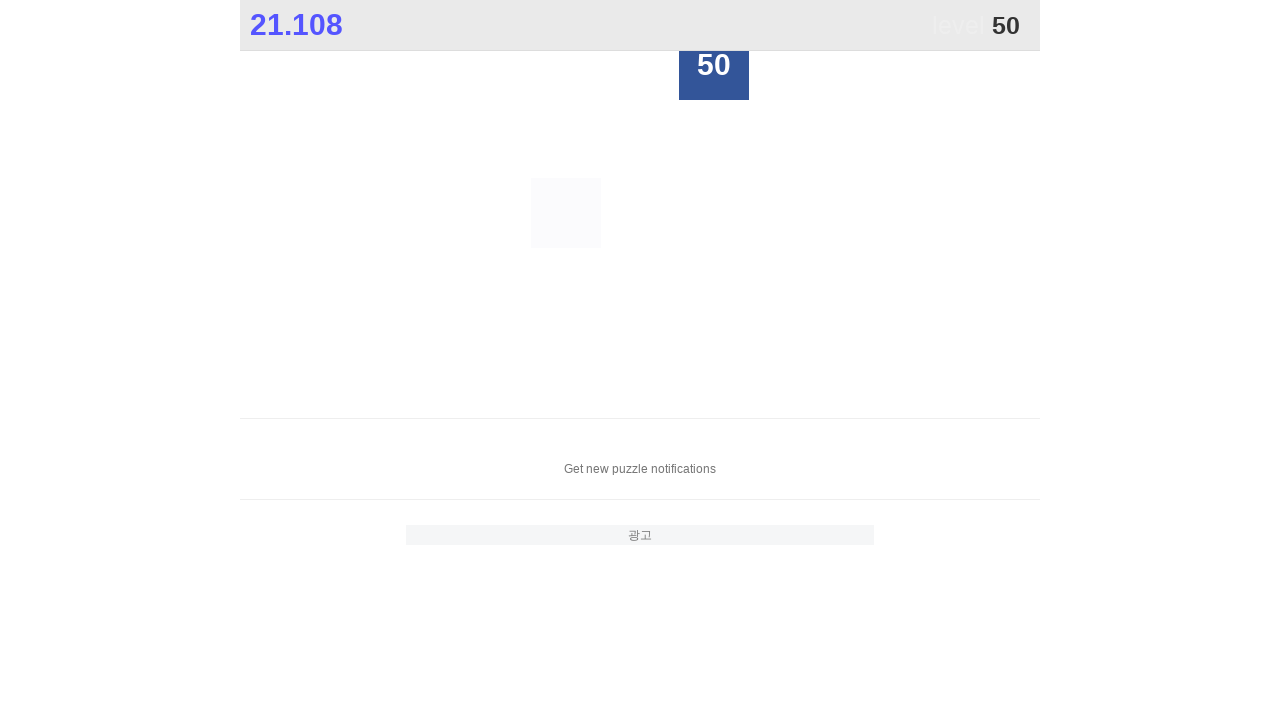

Clicked button number 50 at (714, 65) on #grid div >> nth=3
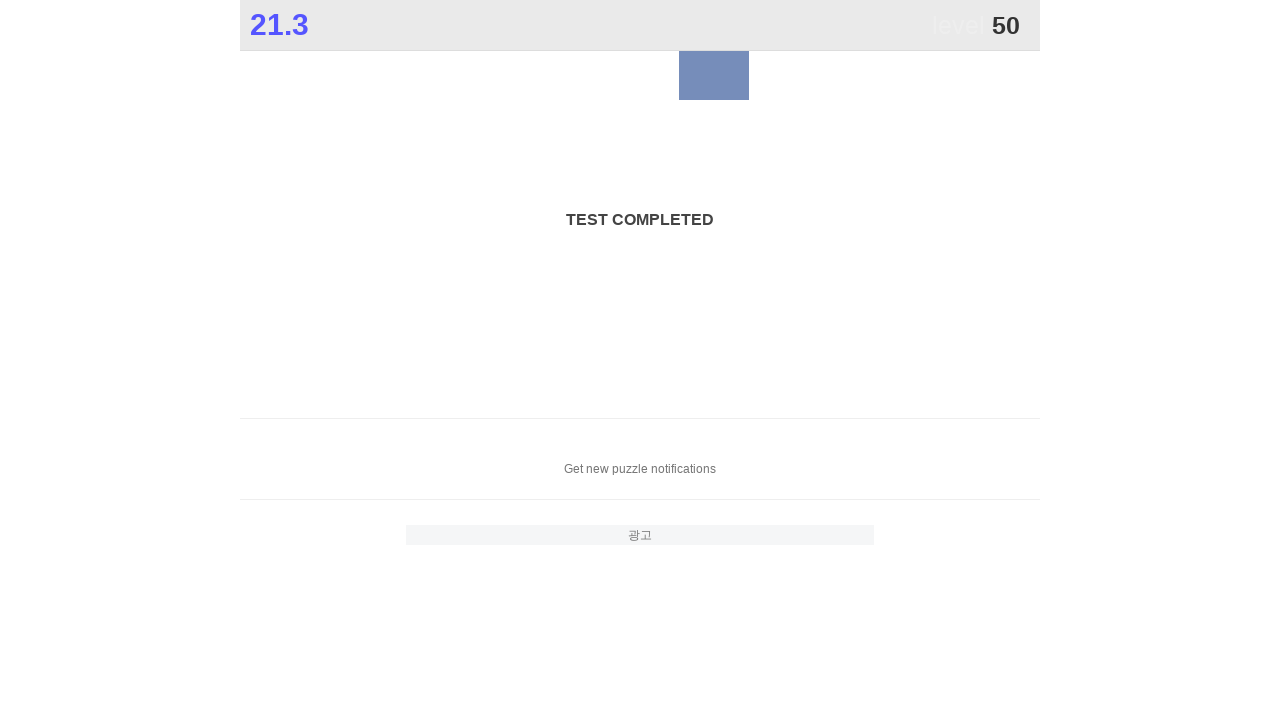

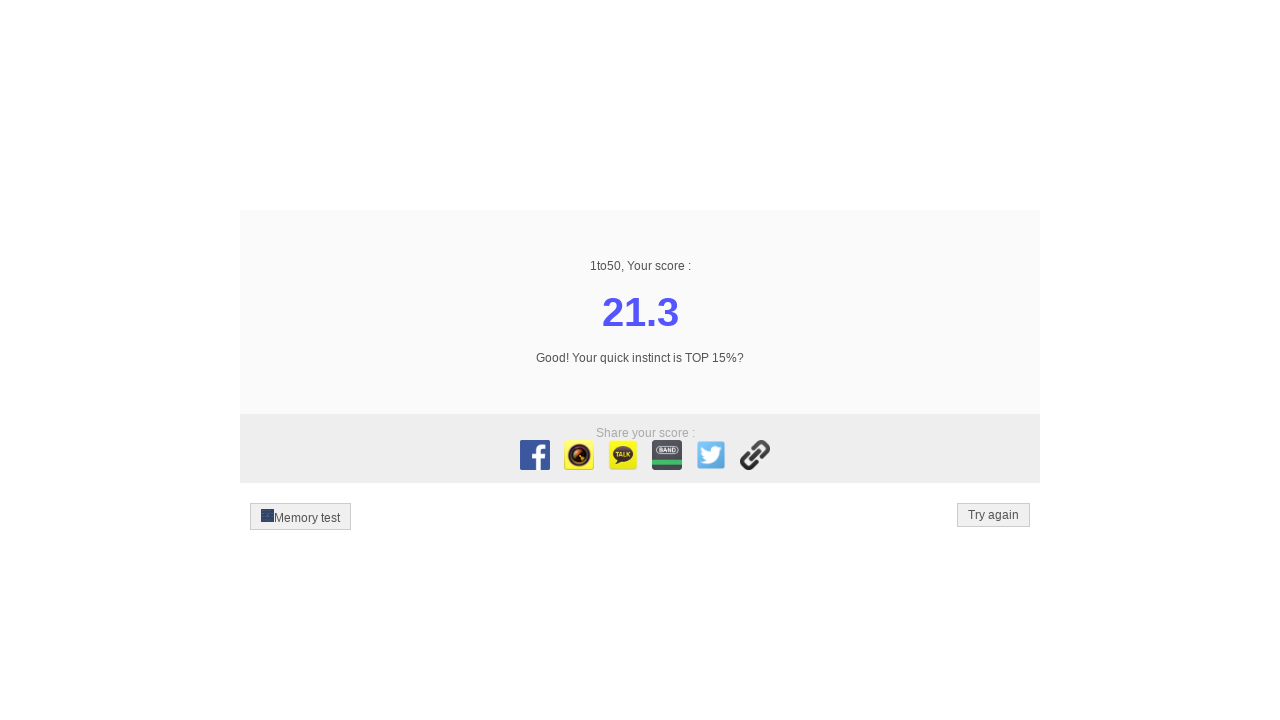